Navigates to a practice automation page and iterates through all cells in a courses table to verify table content is accessible

Starting URL: https://rahulshettyacademy.com/AutomationPractice/

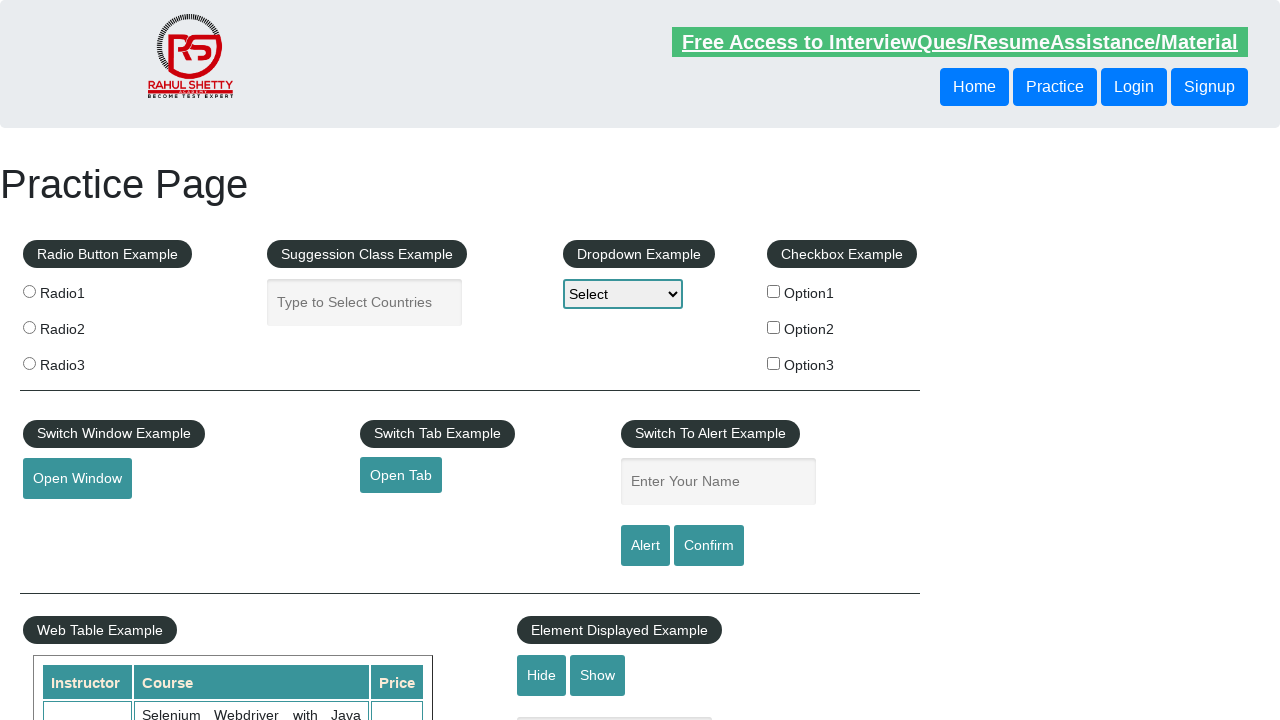

Waited for courses table to be present
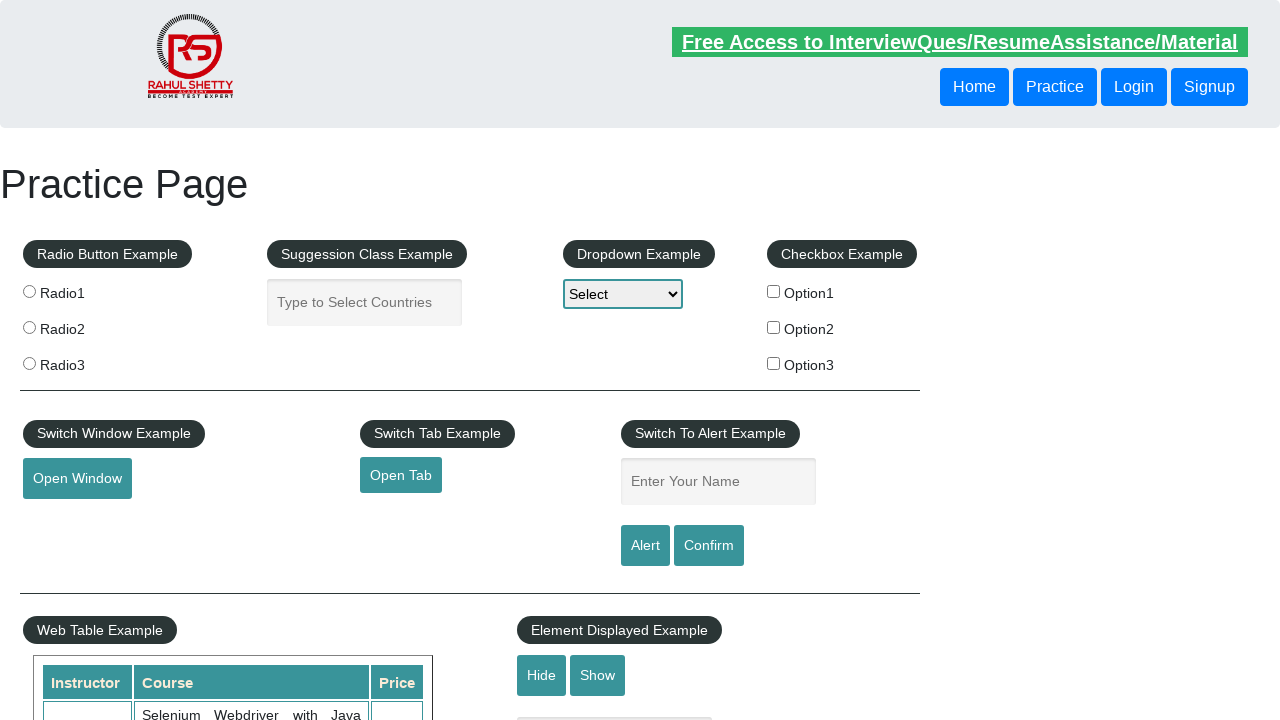

Retrieved all rows from courses table
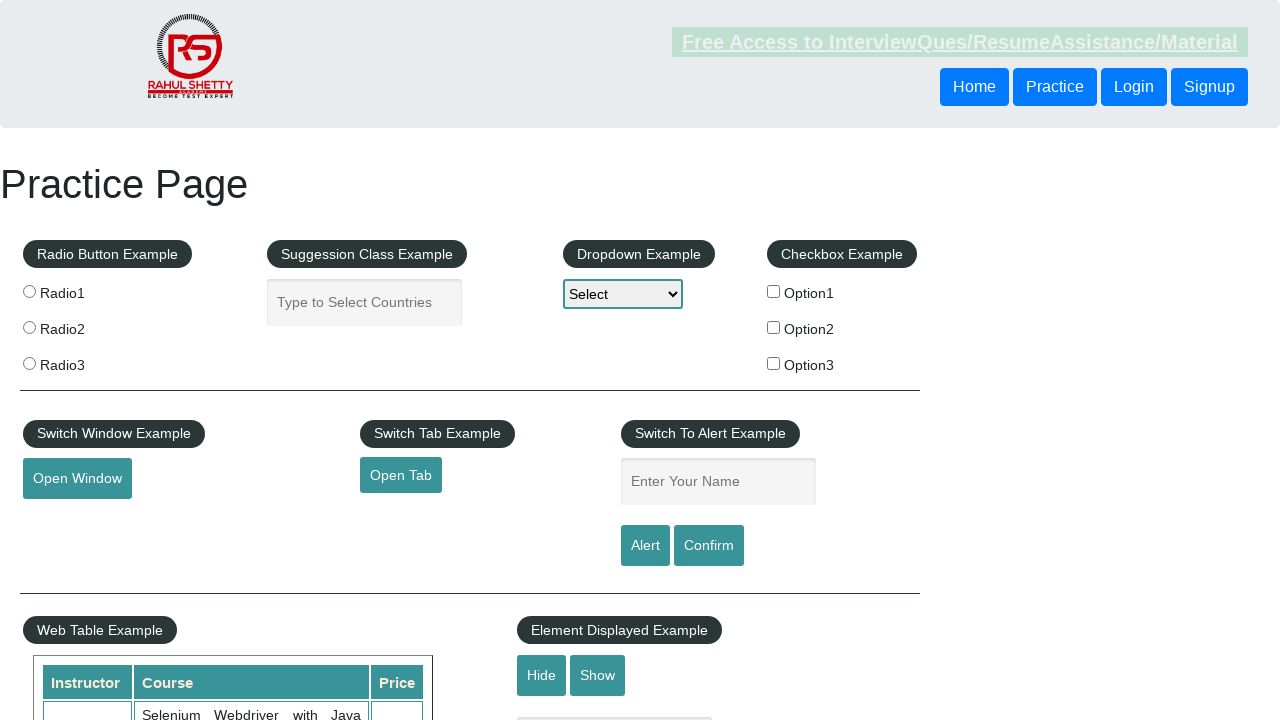

Retrieved headers from row 1
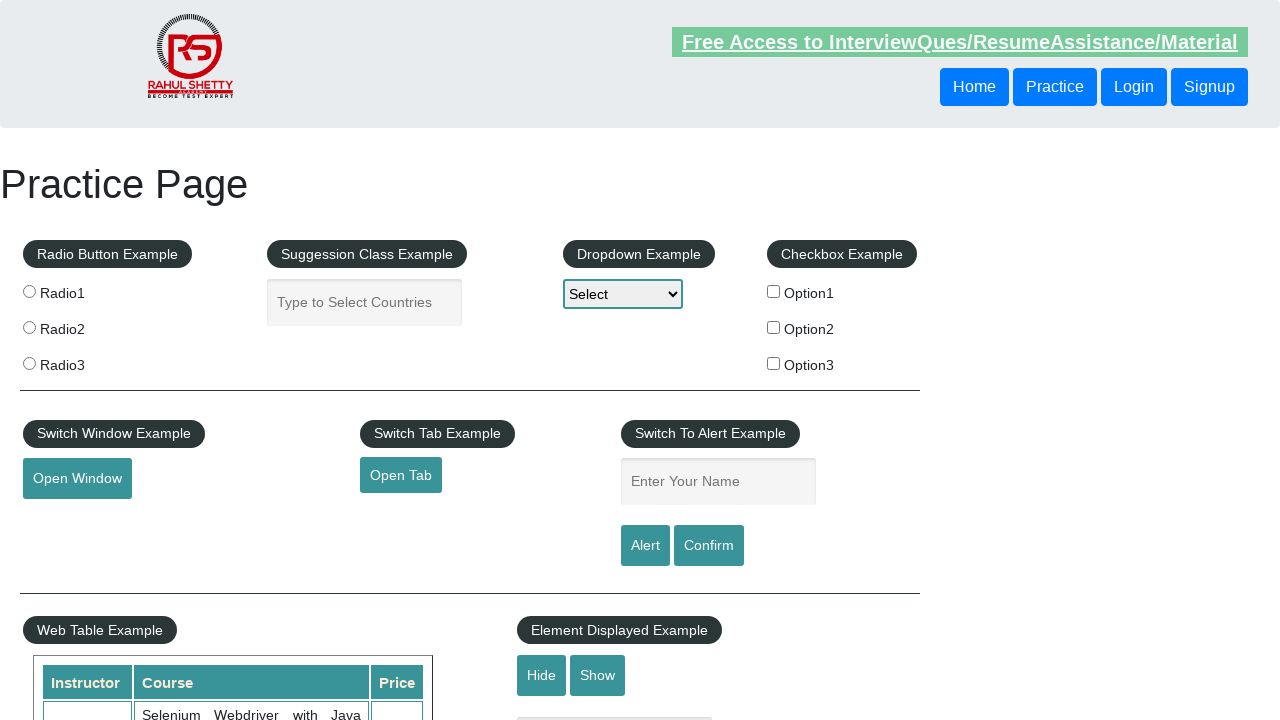

Verified header text content is accessible
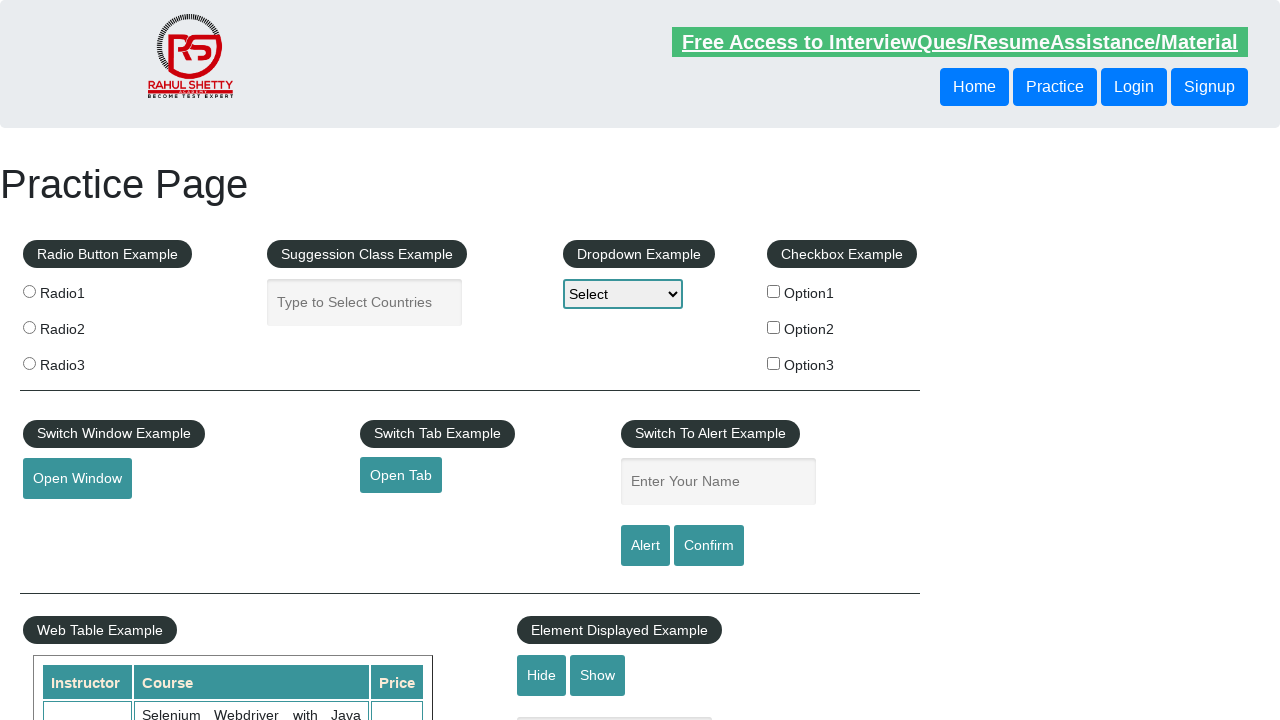

Verified header text content is accessible
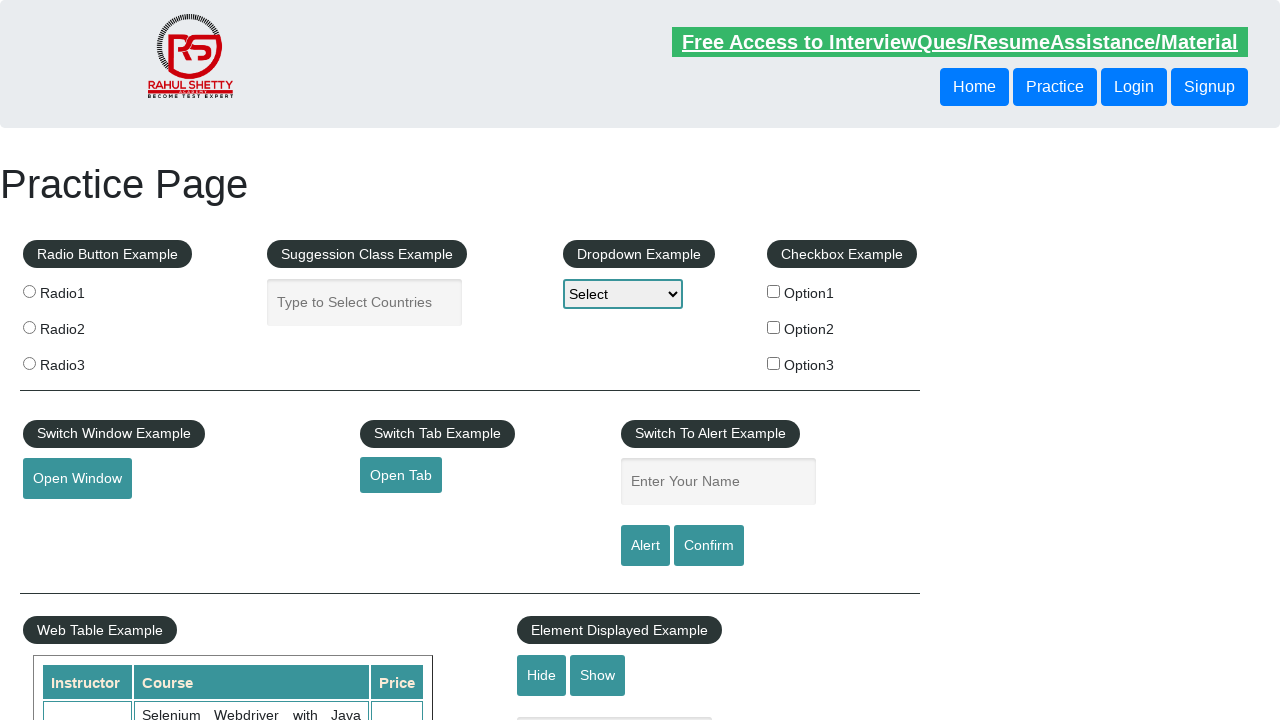

Verified header text content is accessible
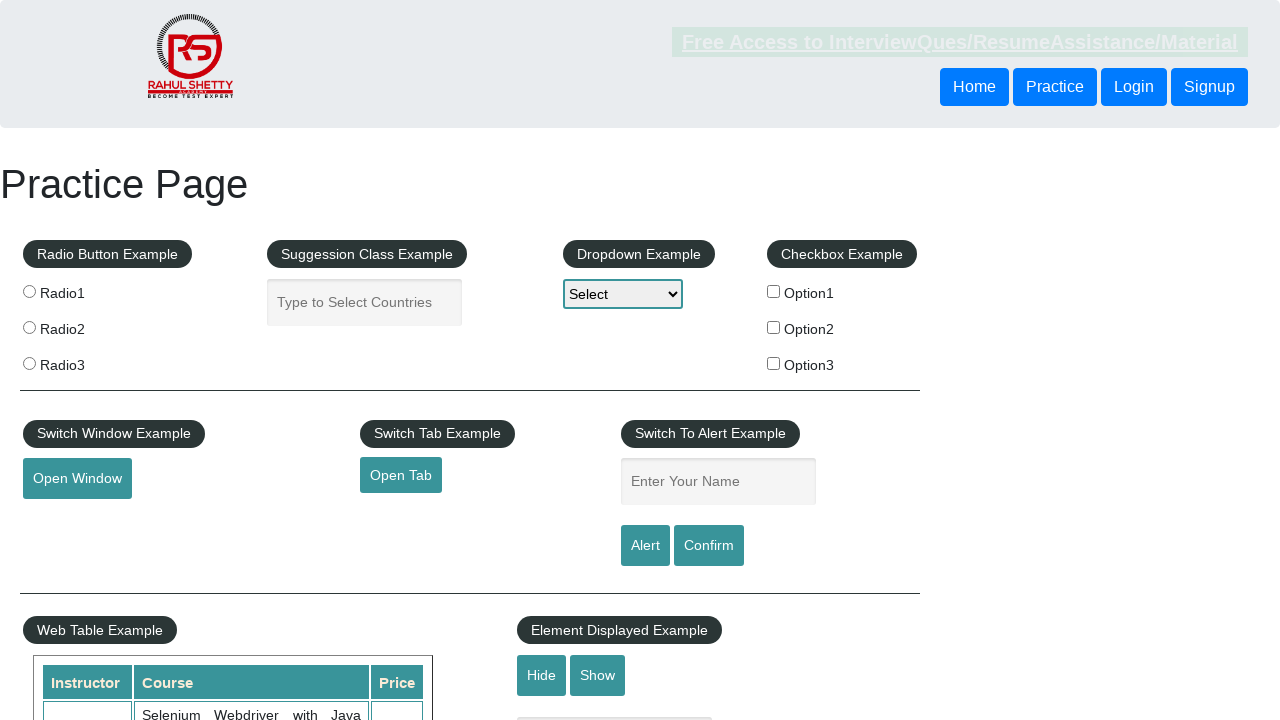

Retrieved all cells from row 2
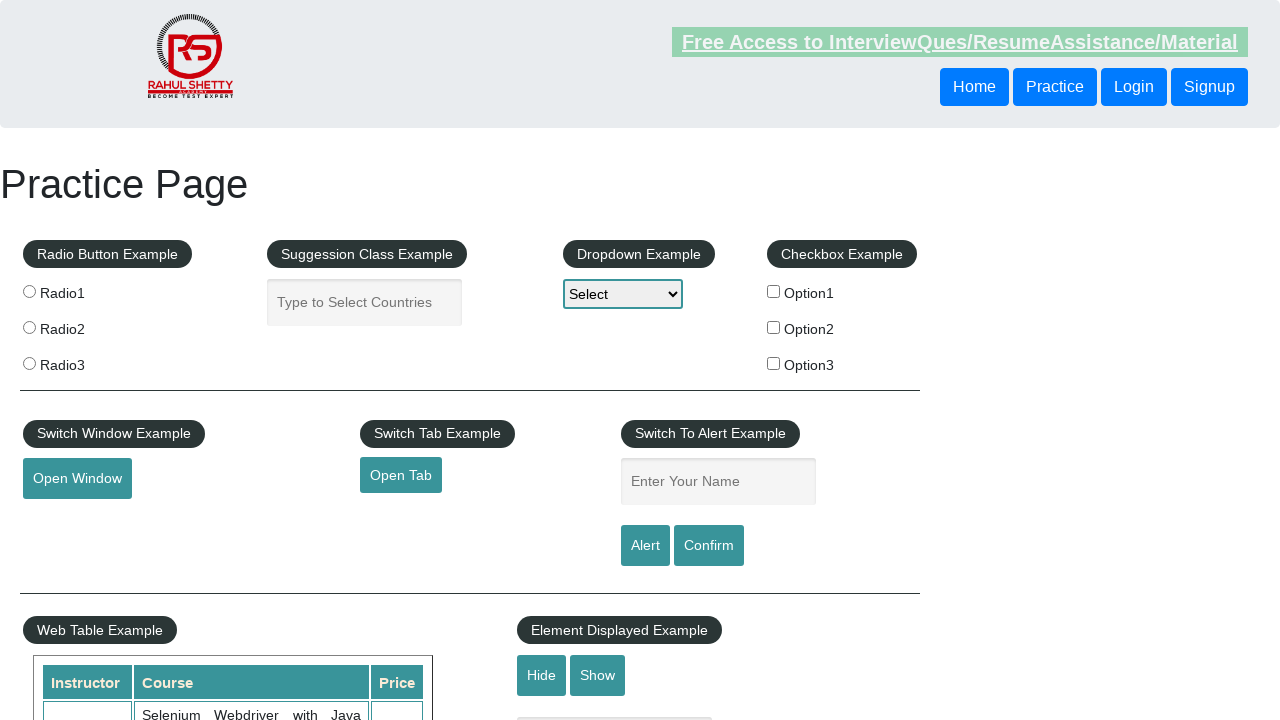

Verified cell text content is accessible in row 2
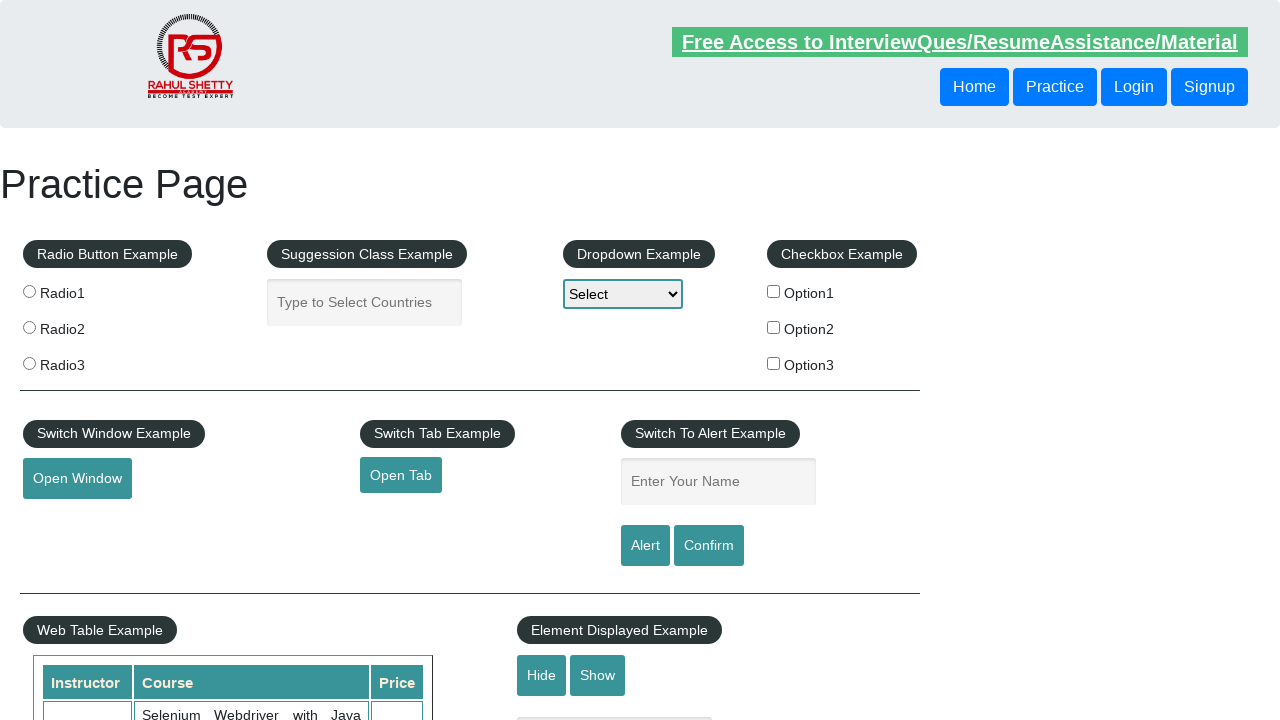

Verified cell text content is accessible in row 2
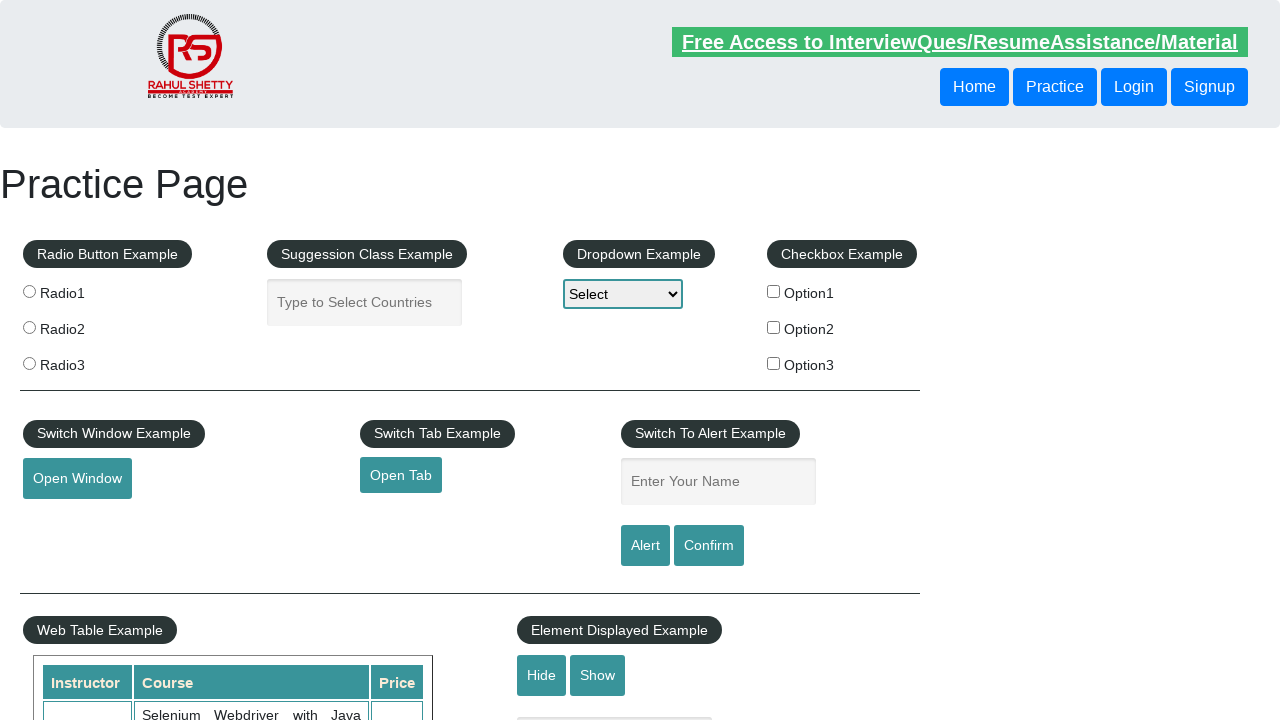

Verified cell text content is accessible in row 2
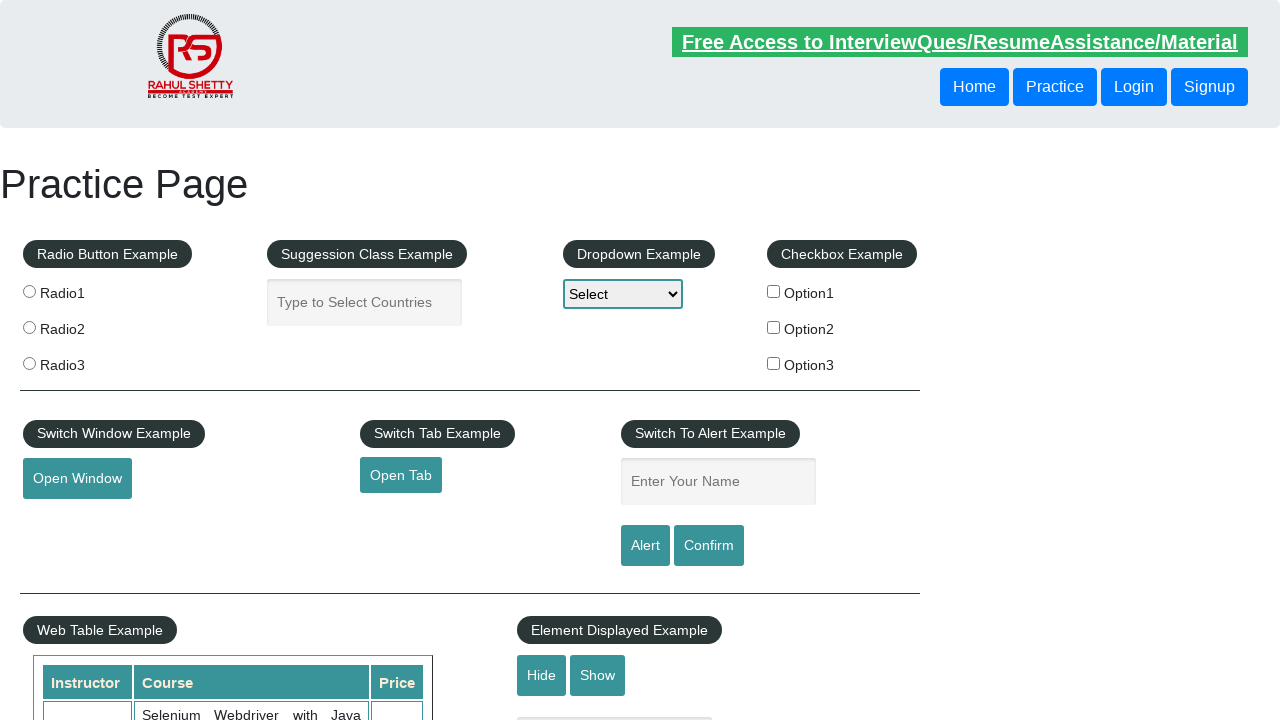

Retrieved all cells from row 3
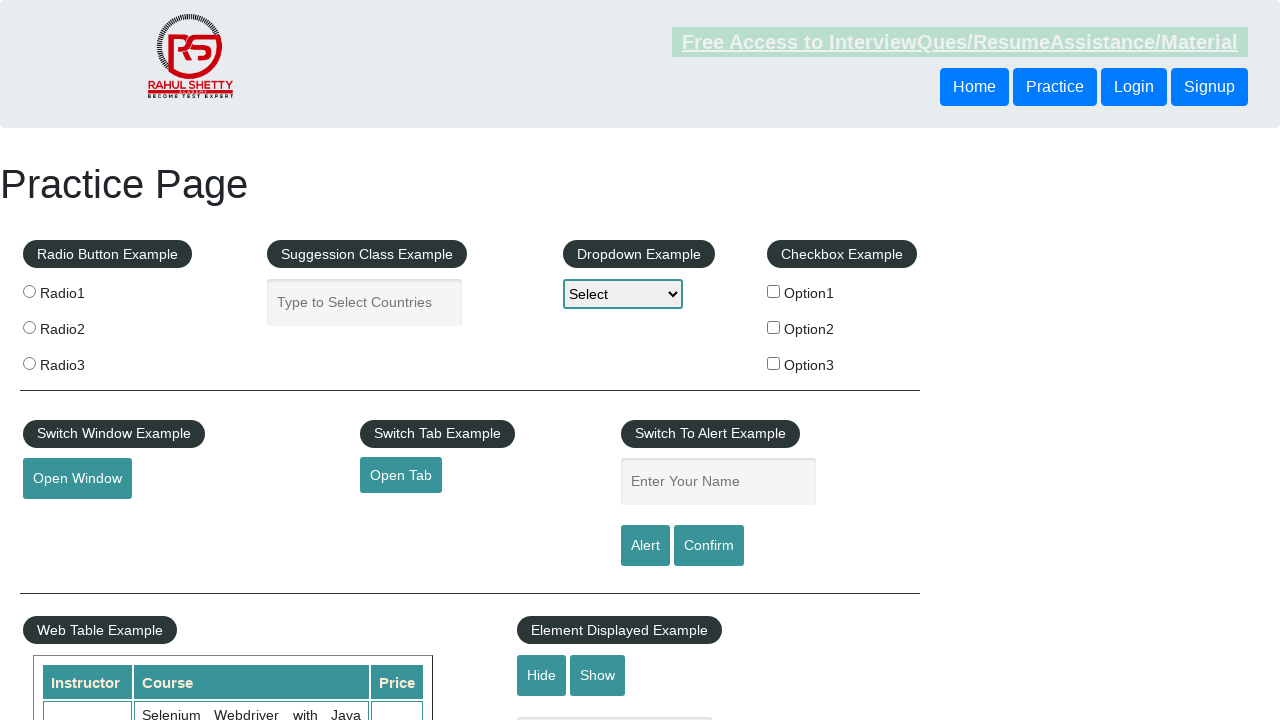

Verified cell text content is accessible in row 3
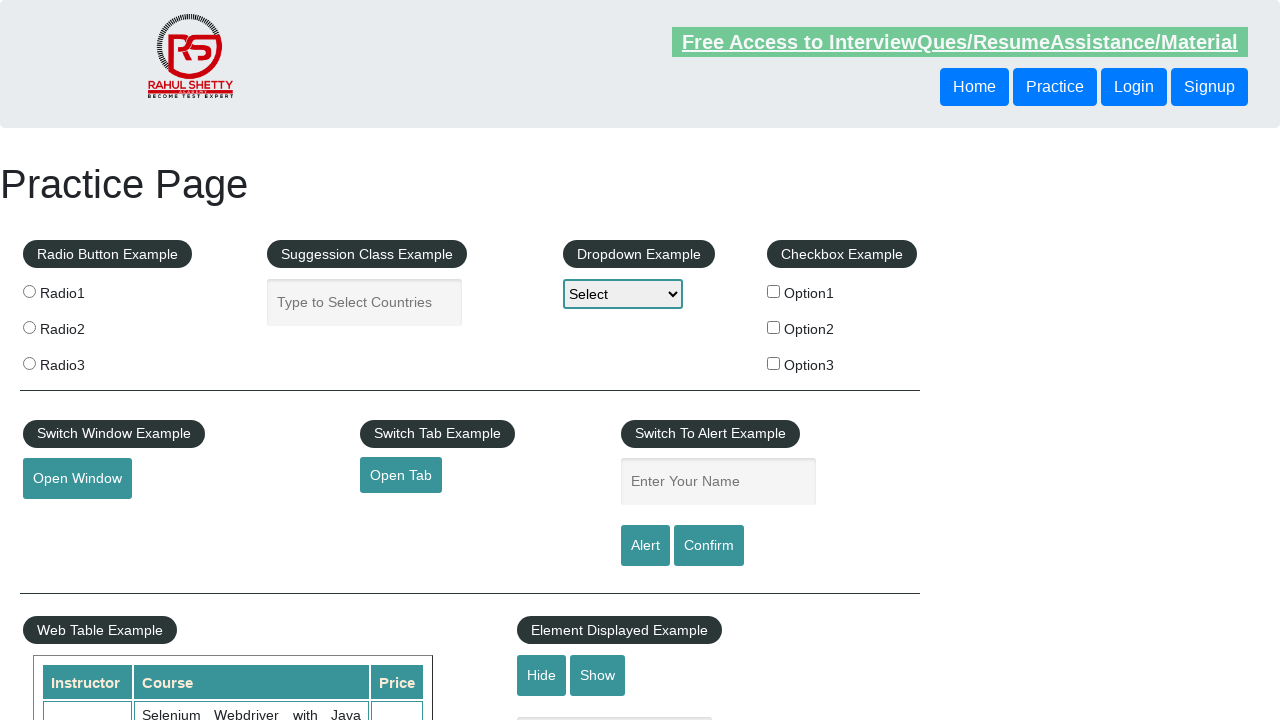

Verified cell text content is accessible in row 3
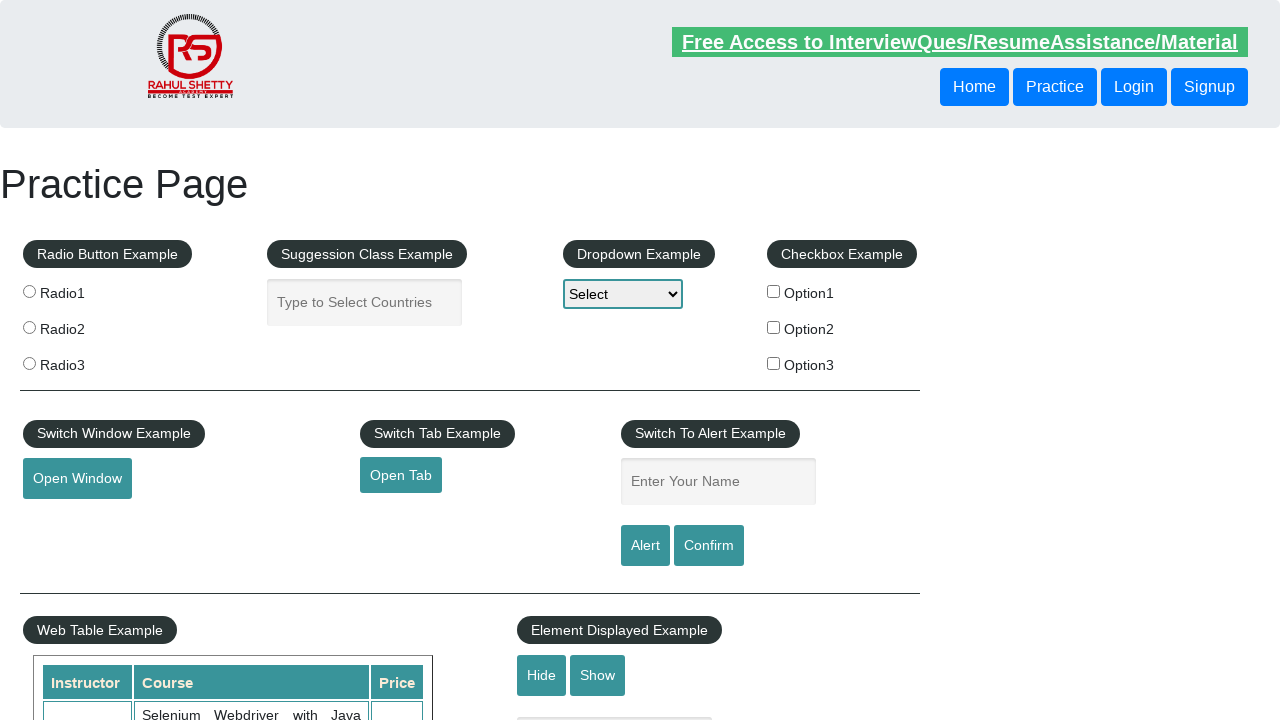

Verified cell text content is accessible in row 3
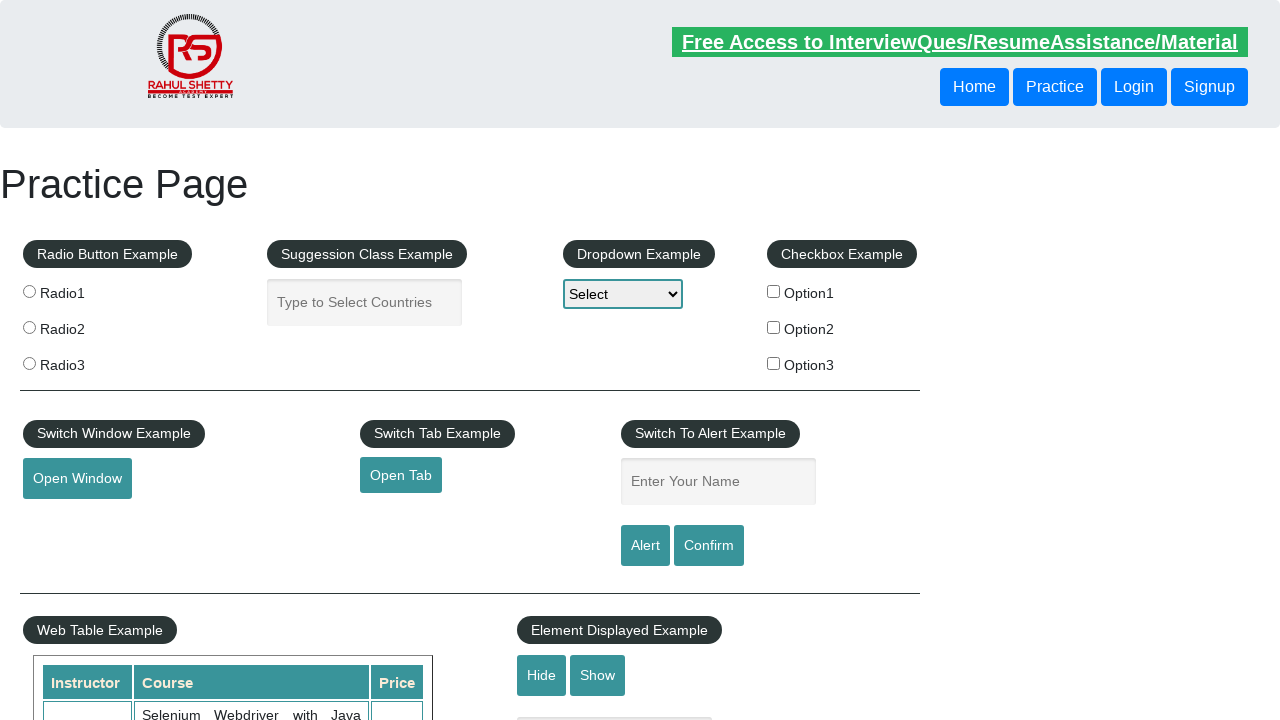

Retrieved all cells from row 4
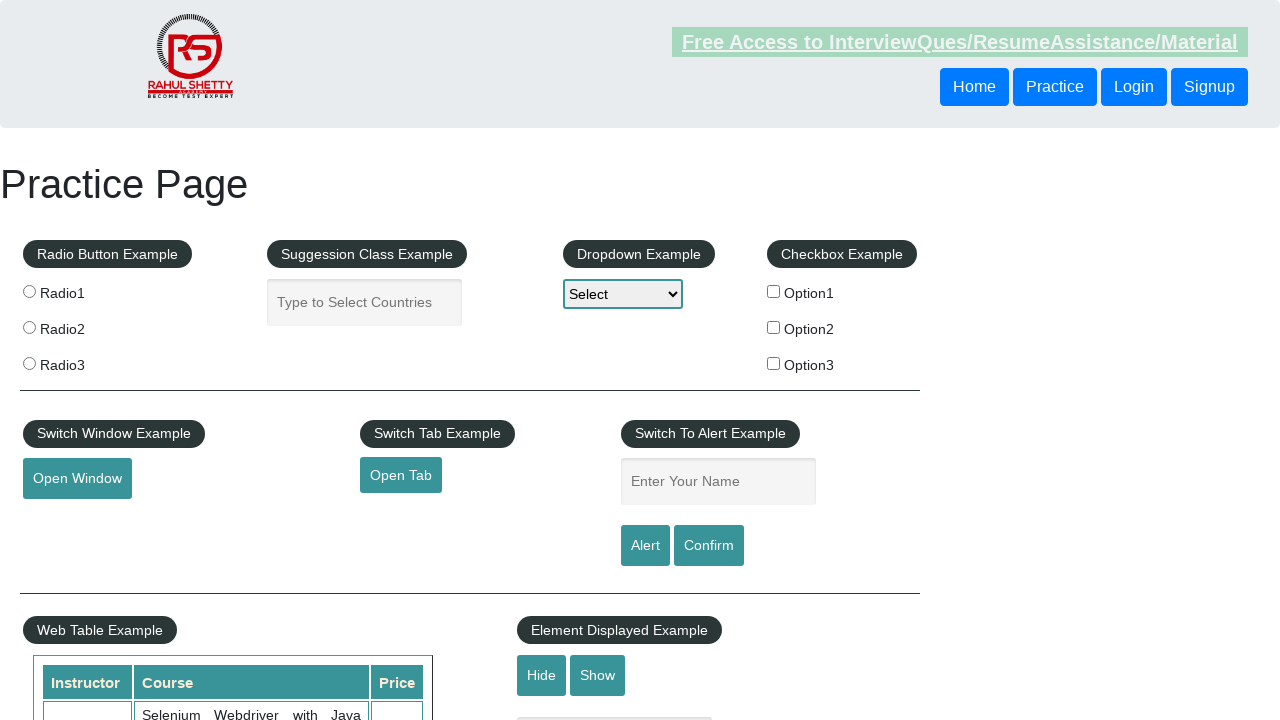

Verified cell text content is accessible in row 4
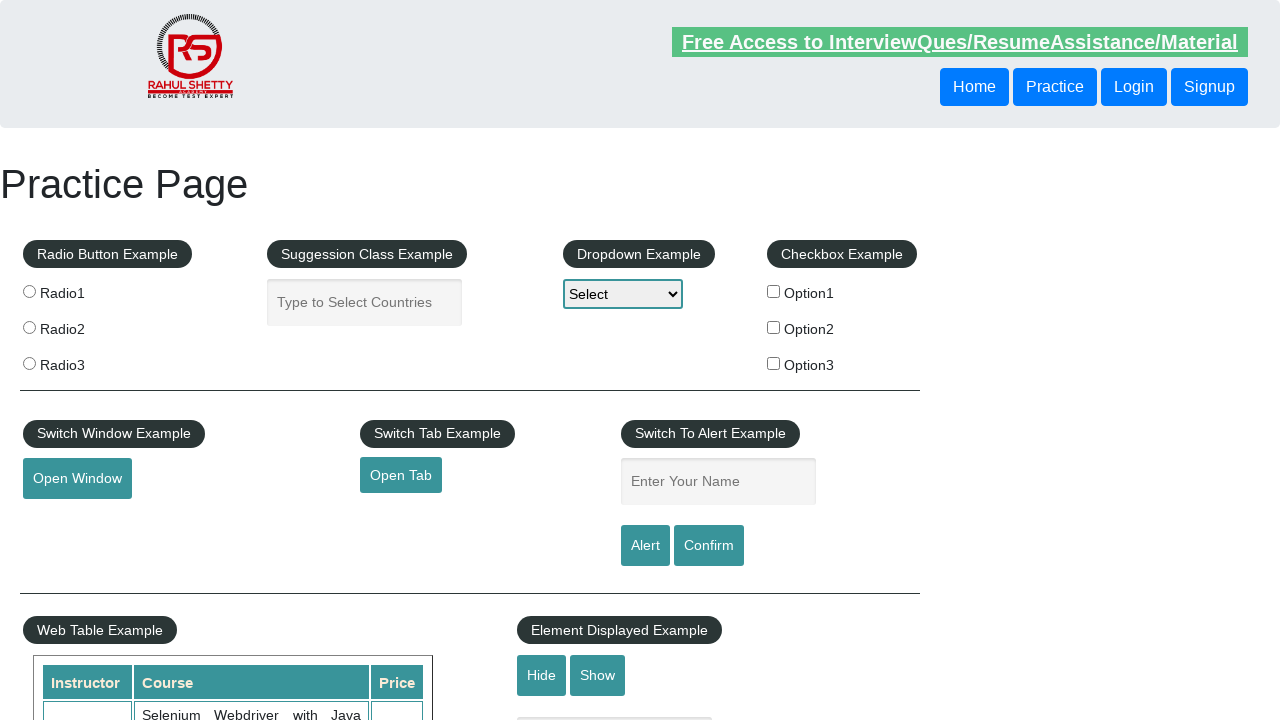

Verified cell text content is accessible in row 4
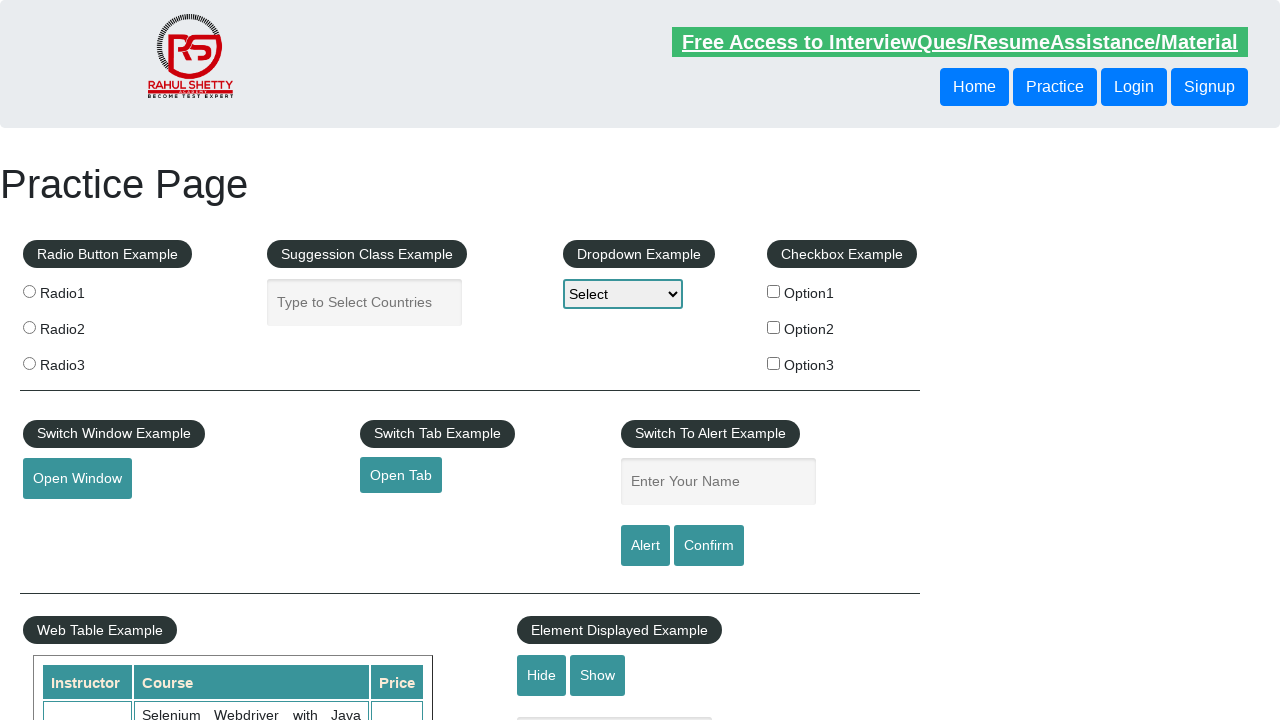

Verified cell text content is accessible in row 4
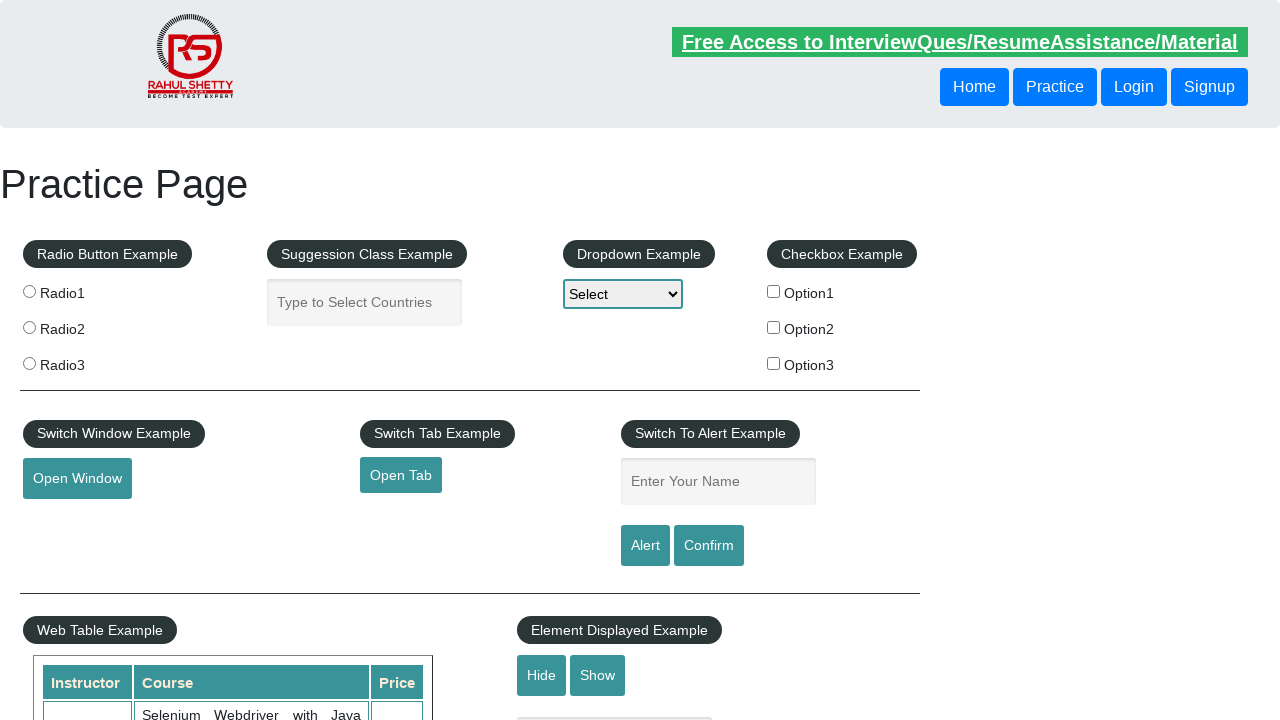

Retrieved all cells from row 5
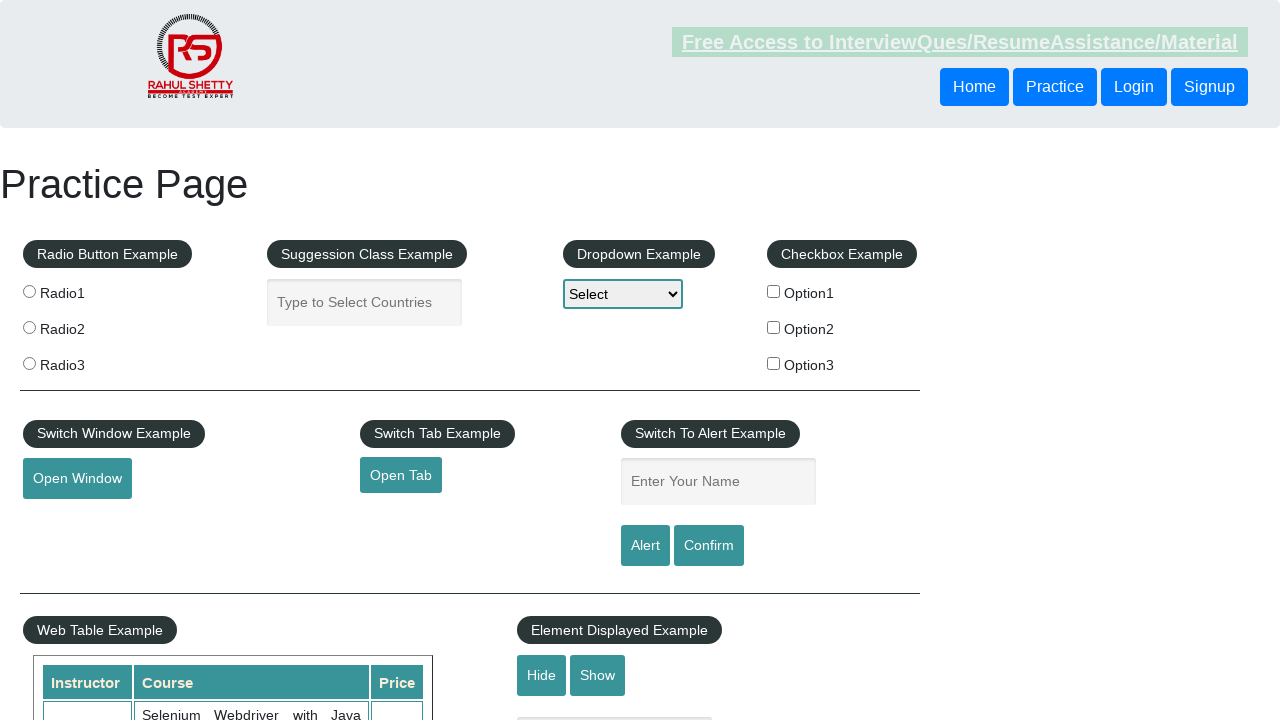

Verified cell text content is accessible in row 5
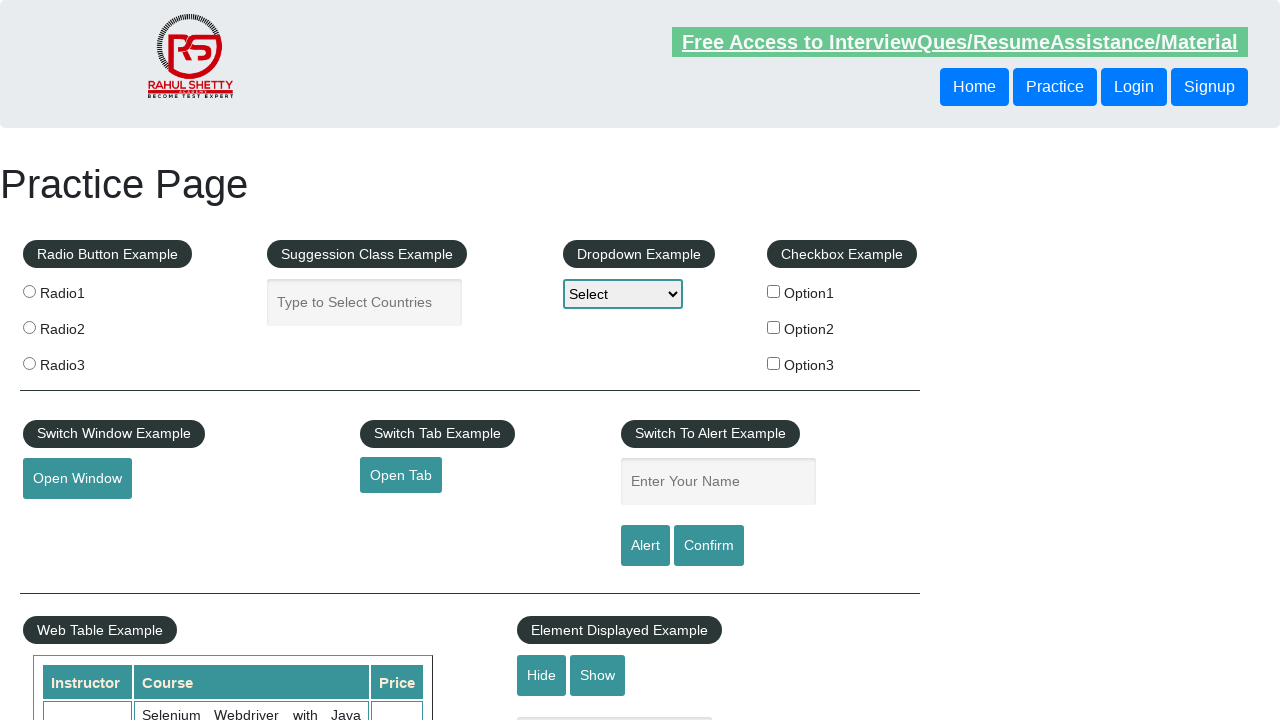

Verified cell text content is accessible in row 5
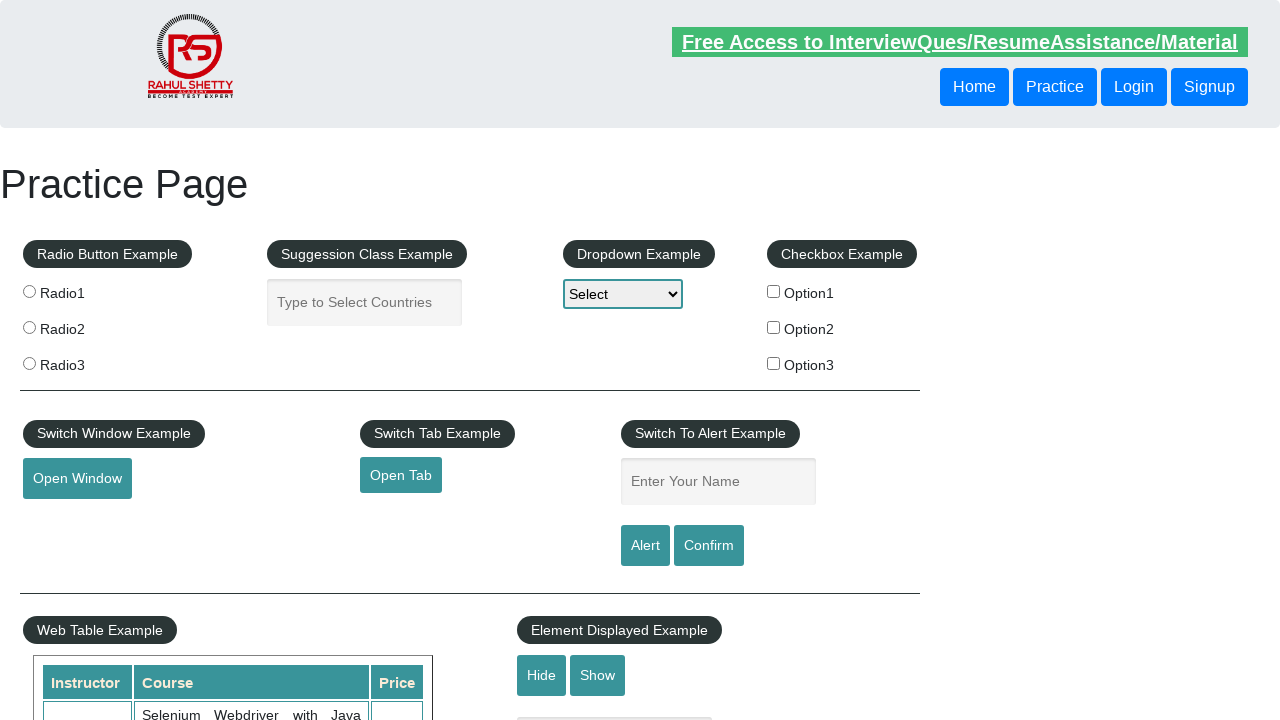

Verified cell text content is accessible in row 5
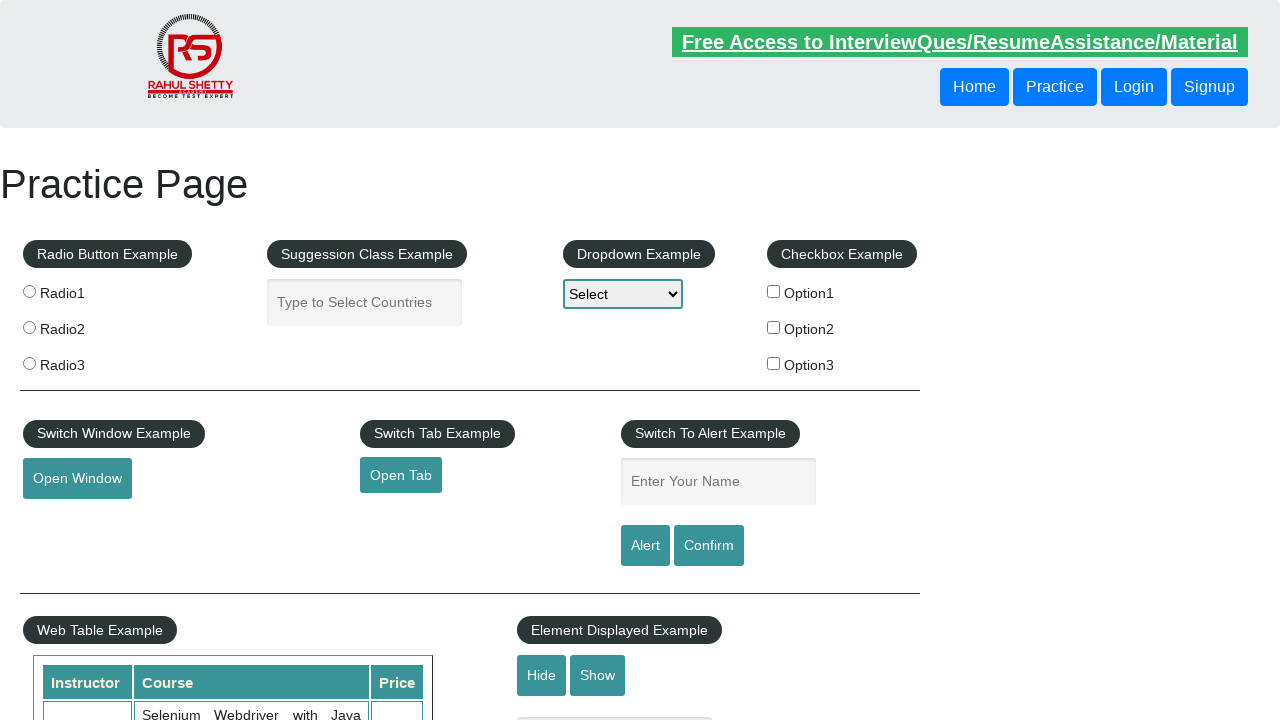

Retrieved all cells from row 6
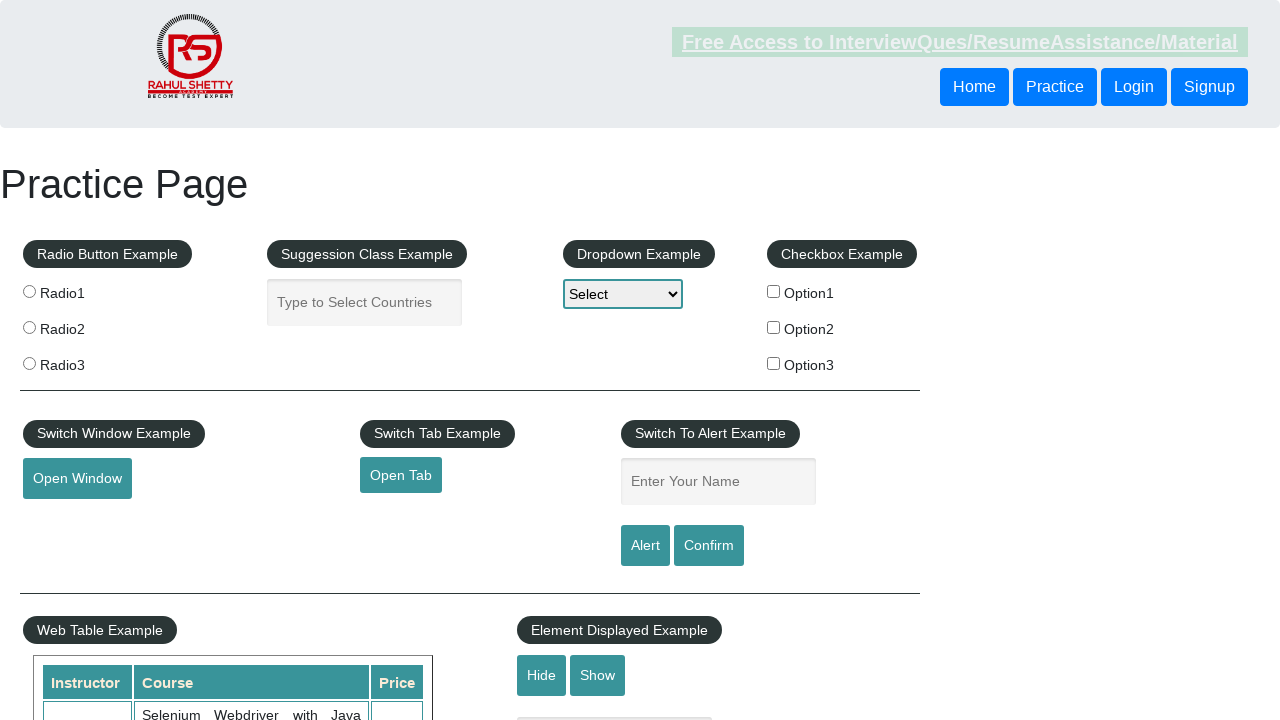

Verified cell text content is accessible in row 6
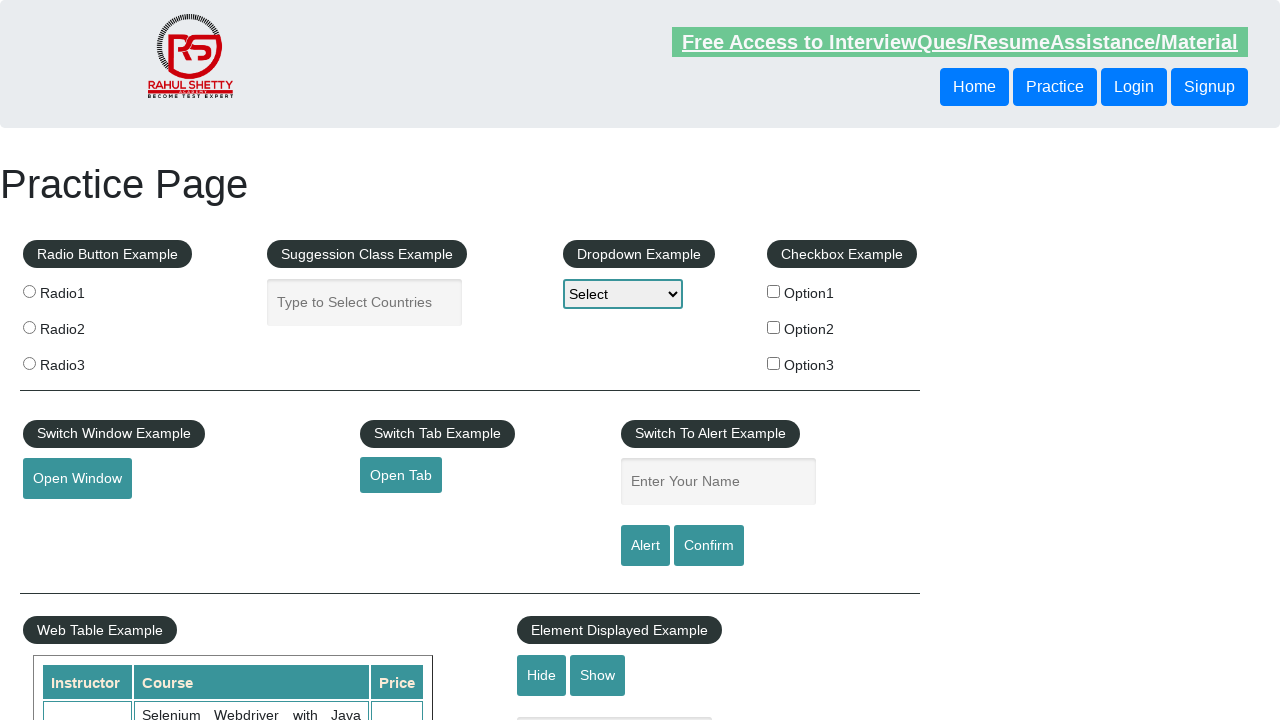

Verified cell text content is accessible in row 6
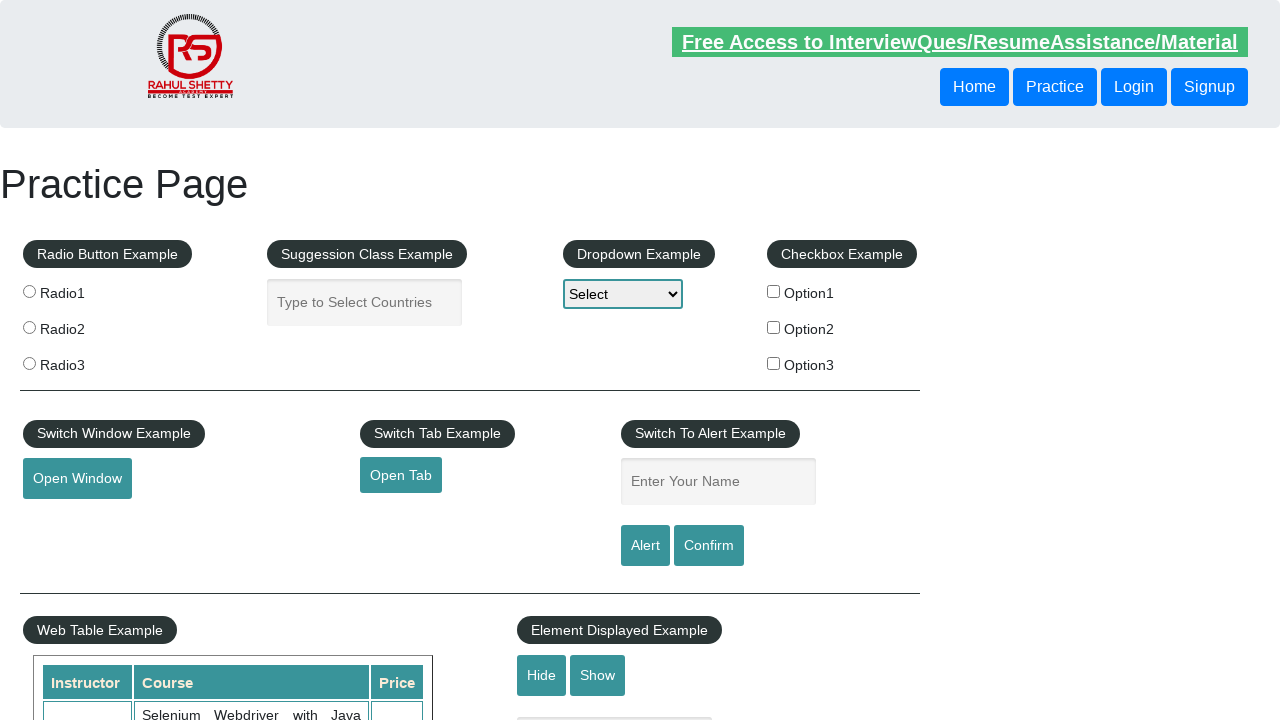

Verified cell text content is accessible in row 6
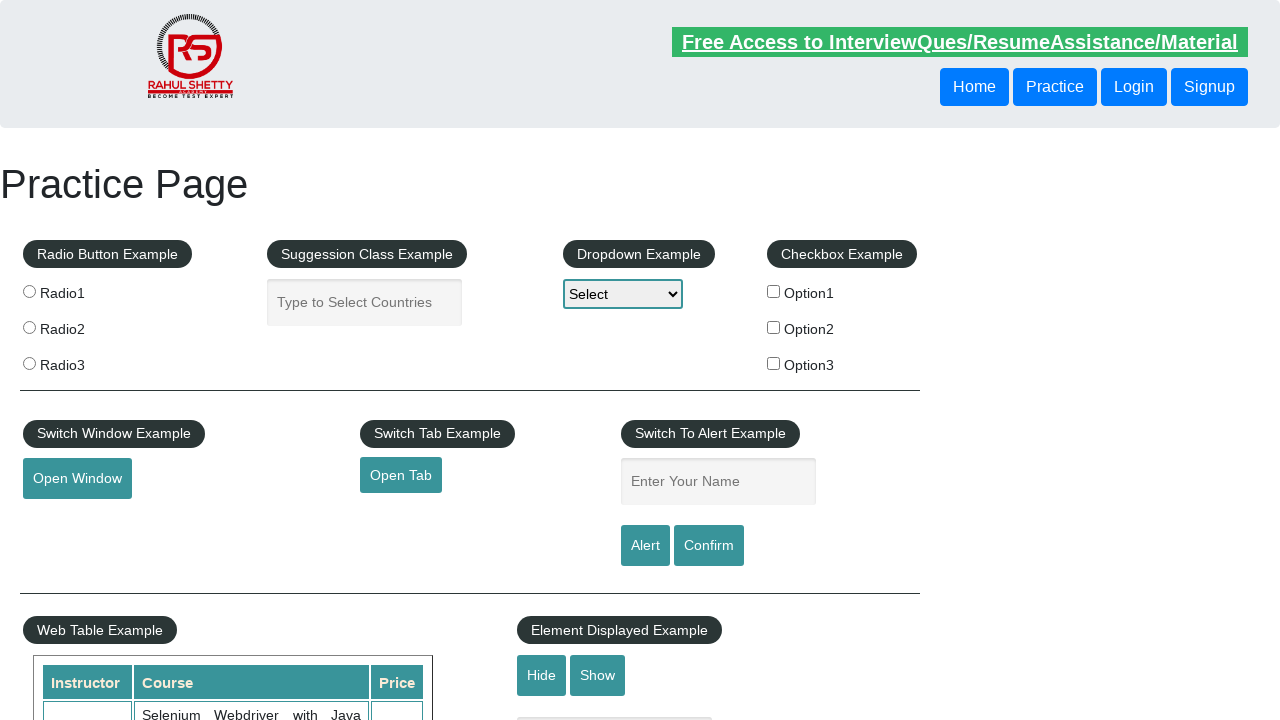

Retrieved all cells from row 7
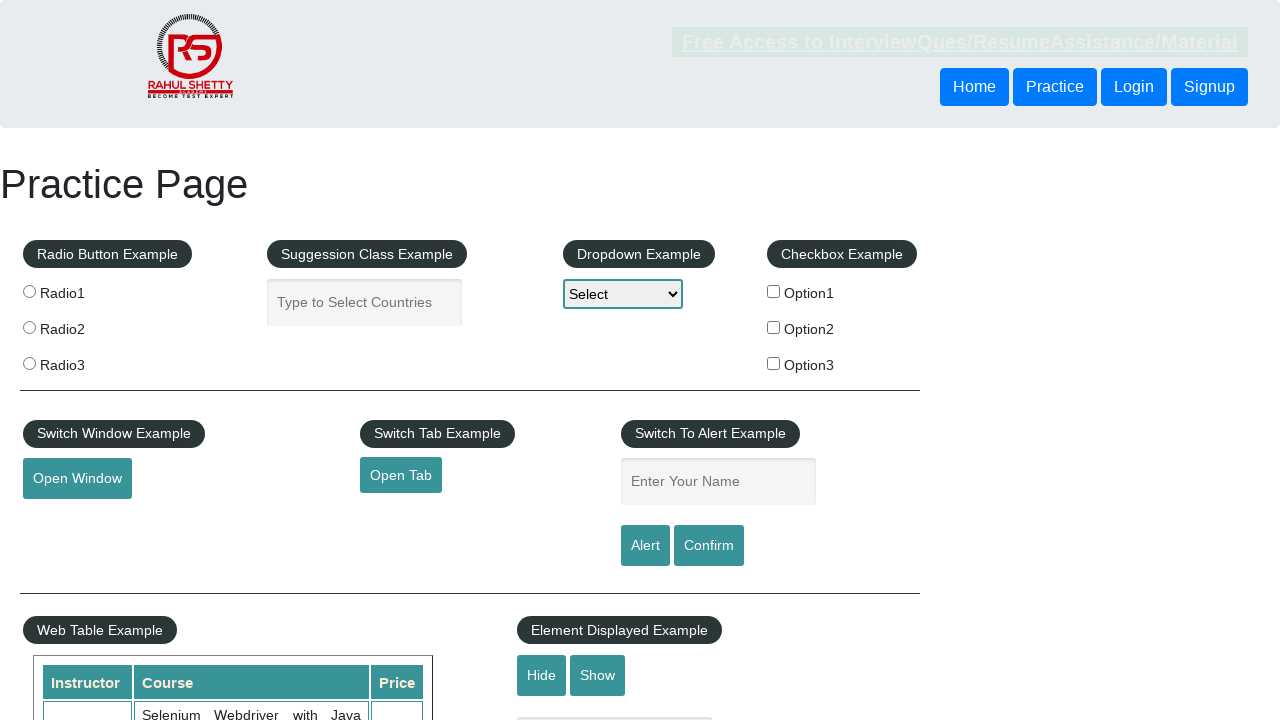

Verified cell text content is accessible in row 7
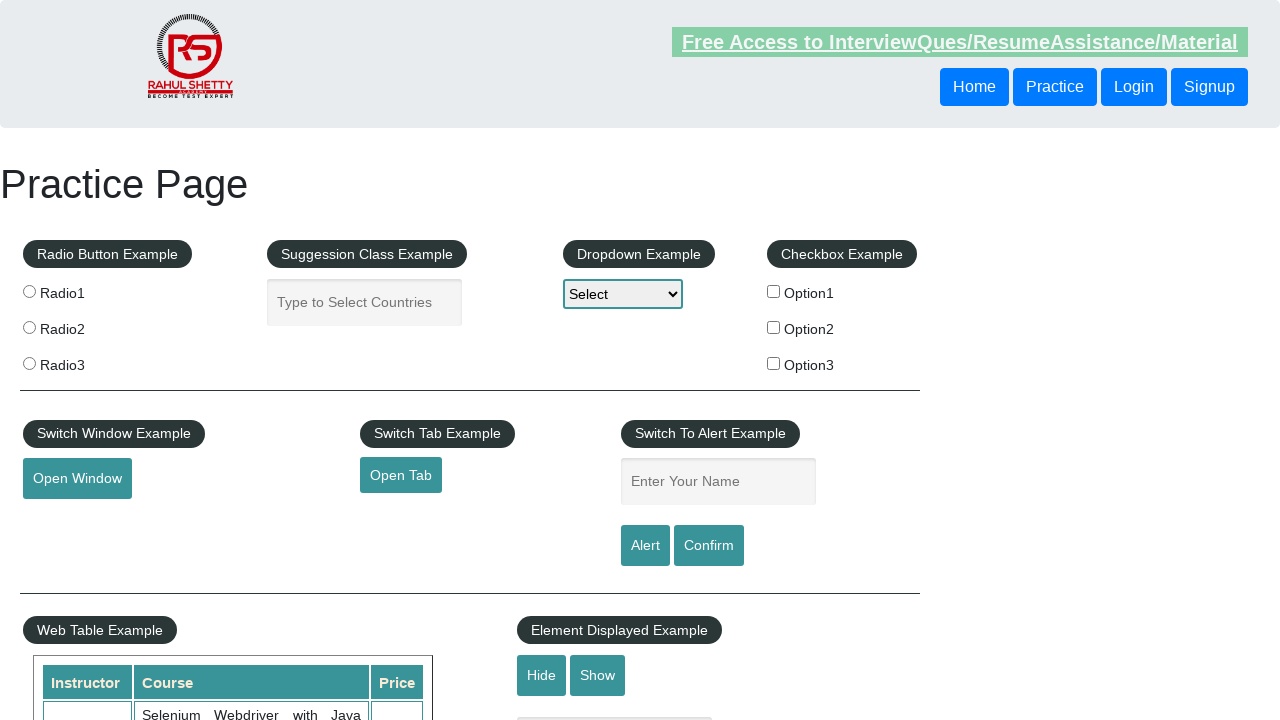

Verified cell text content is accessible in row 7
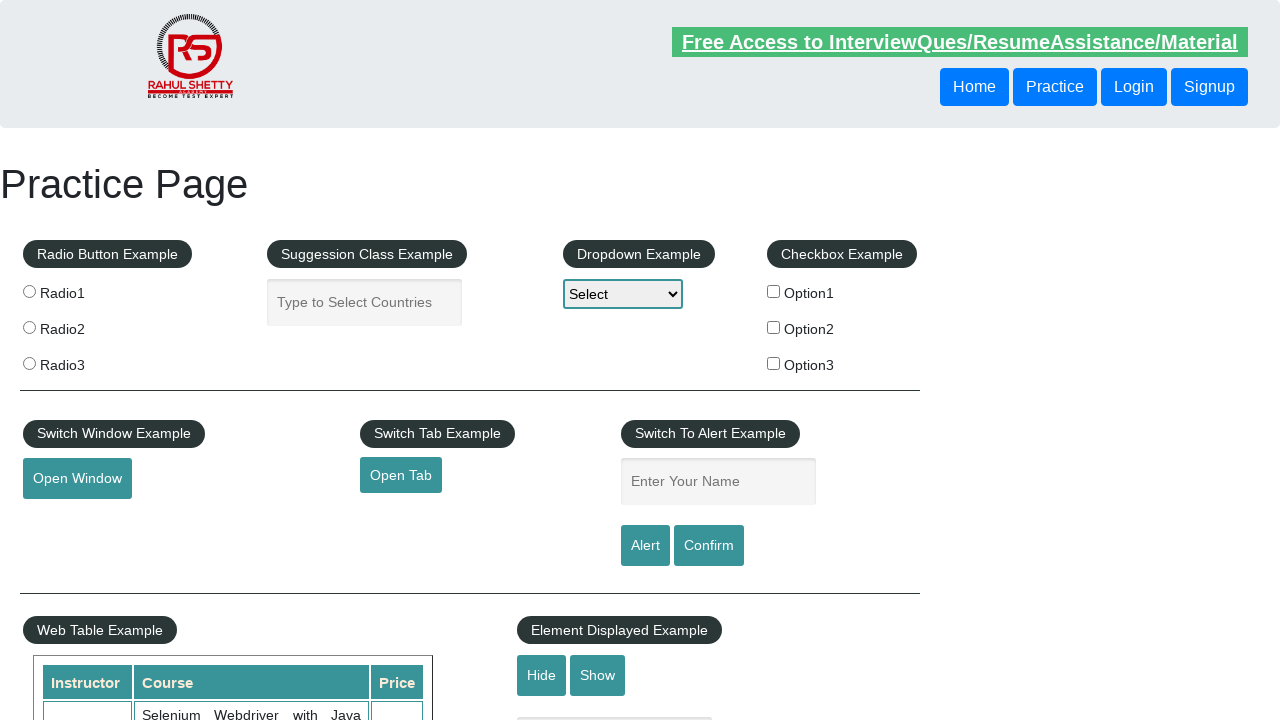

Verified cell text content is accessible in row 7
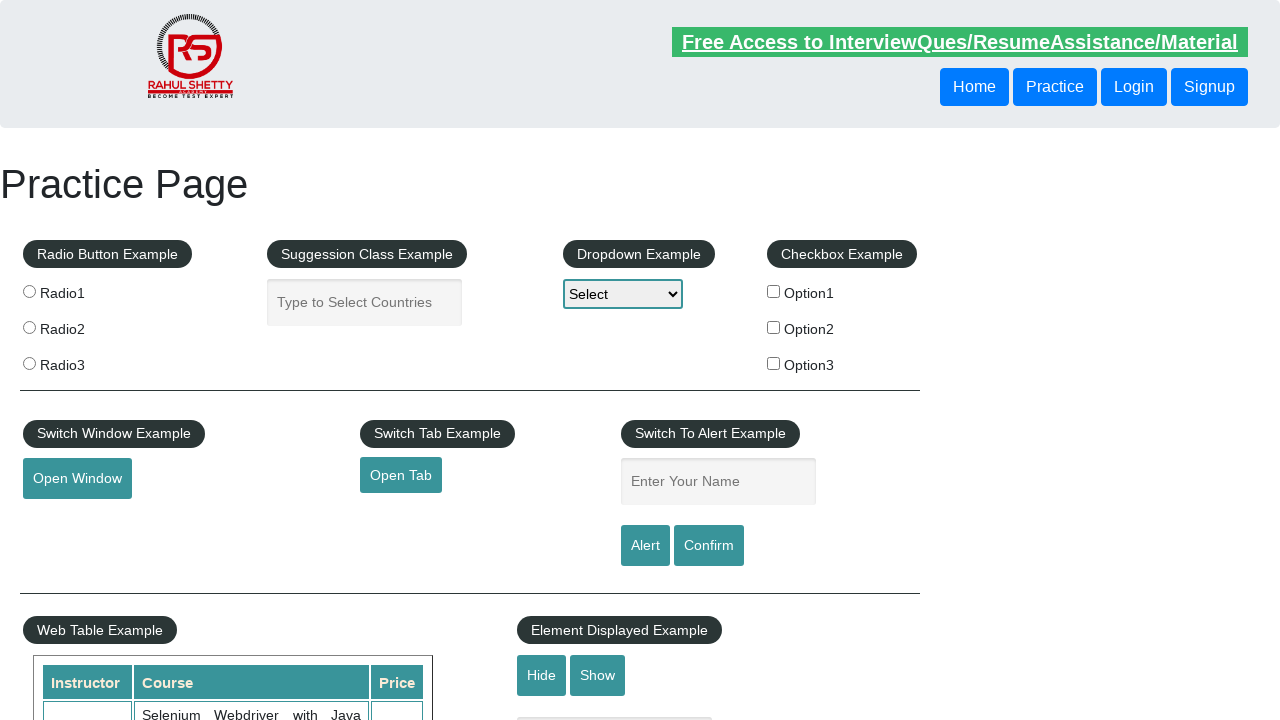

Retrieved all cells from row 8
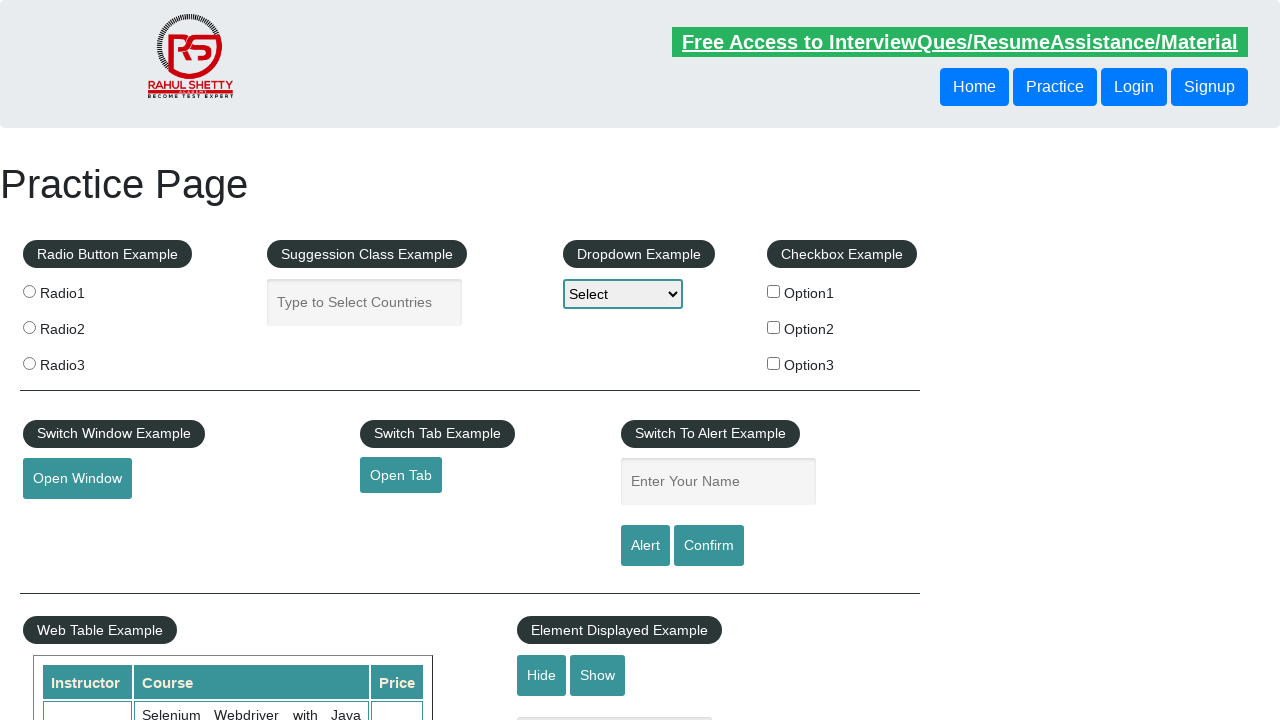

Verified cell text content is accessible in row 8
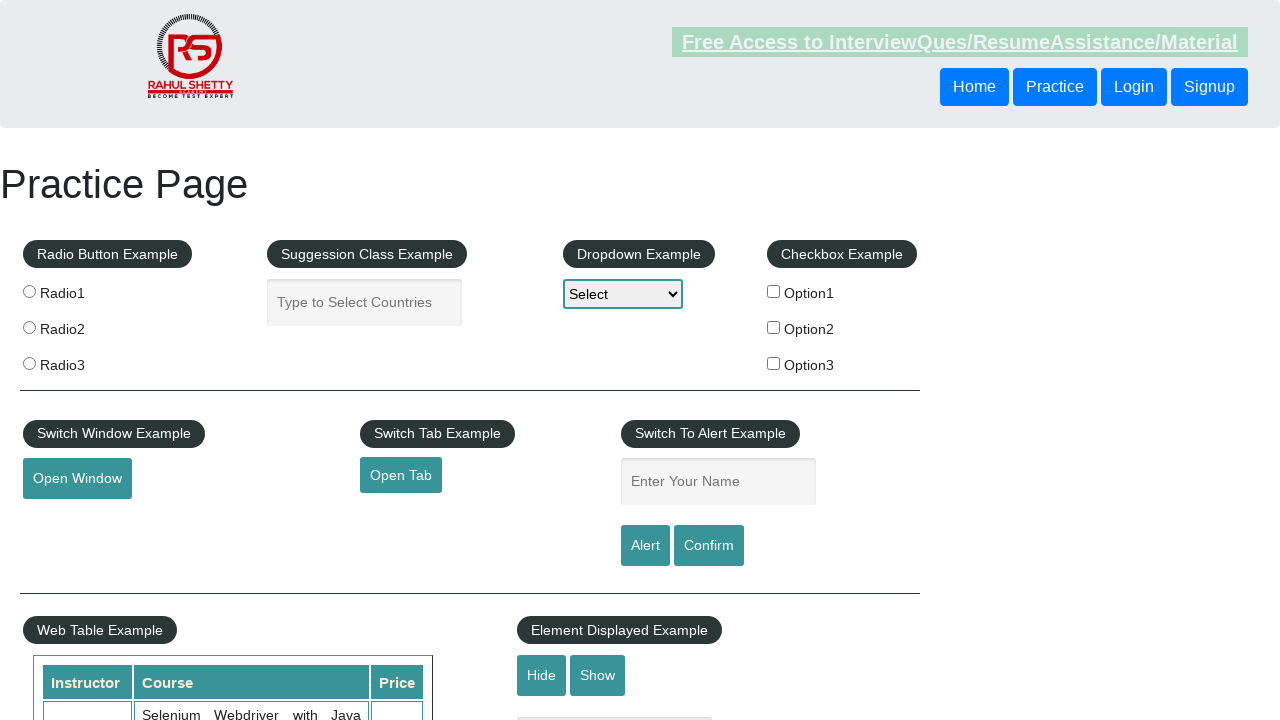

Verified cell text content is accessible in row 8
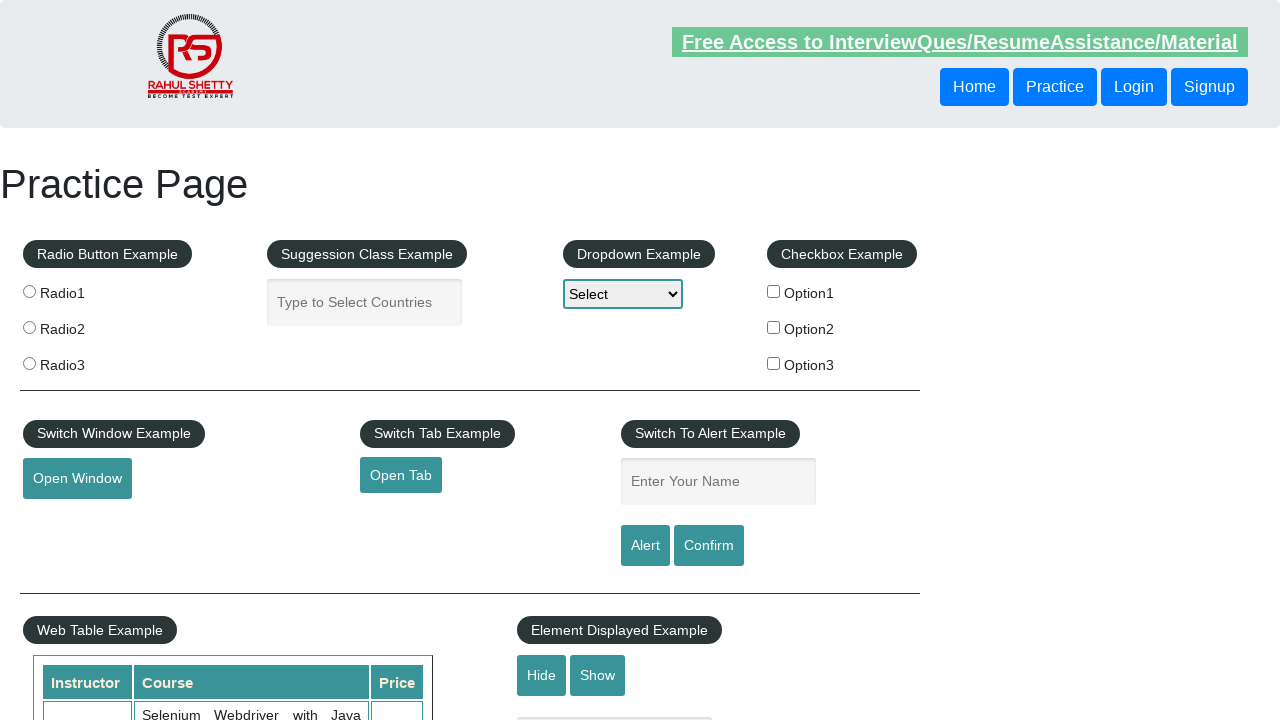

Verified cell text content is accessible in row 8
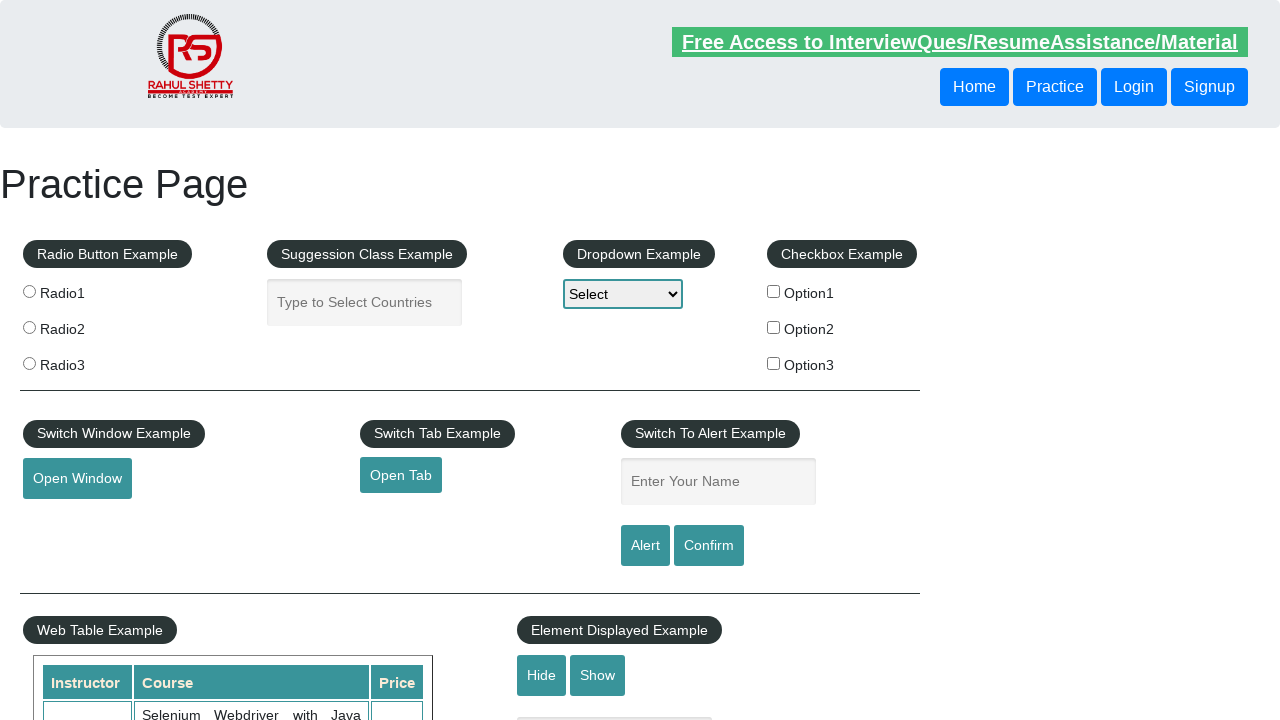

Retrieved all cells from row 9
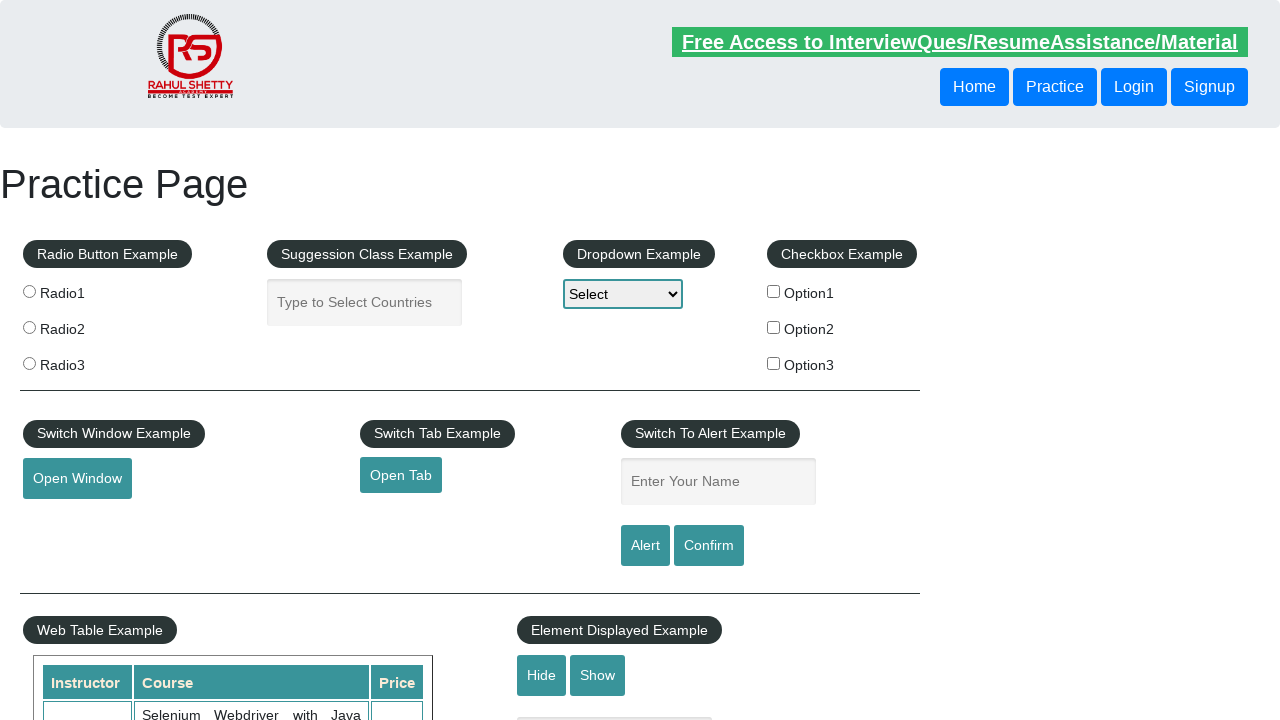

Verified cell text content is accessible in row 9
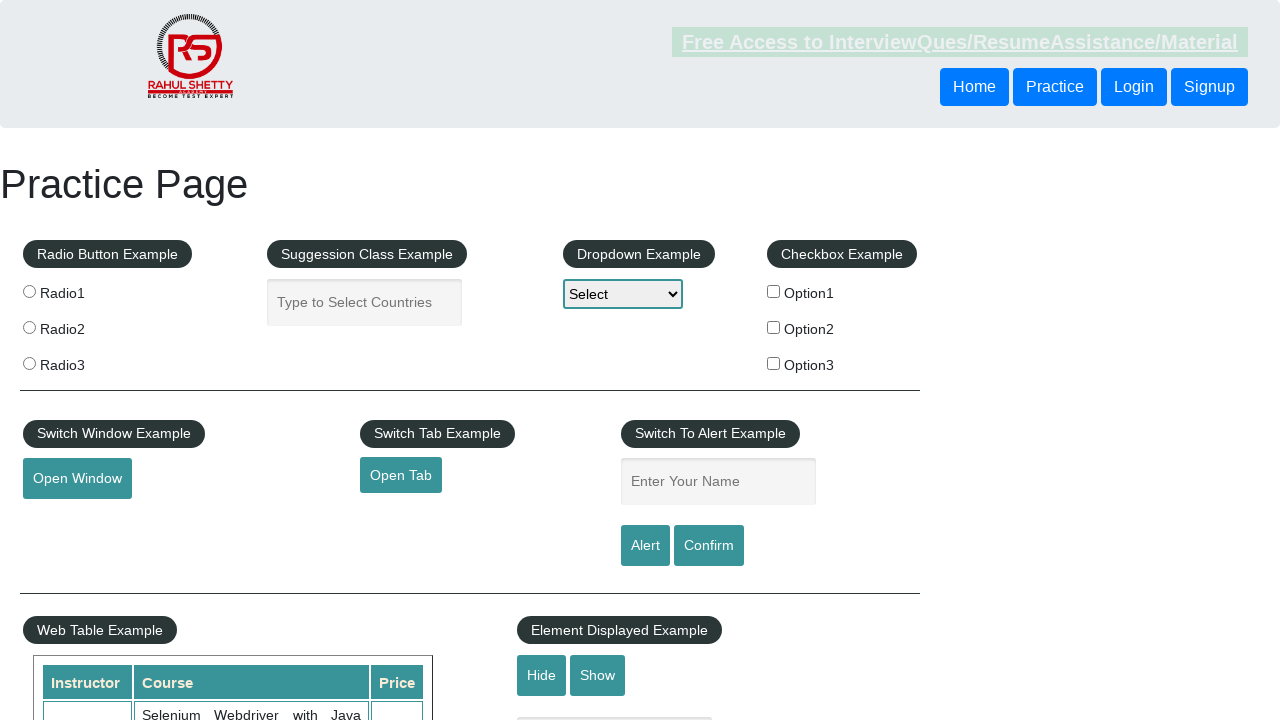

Verified cell text content is accessible in row 9
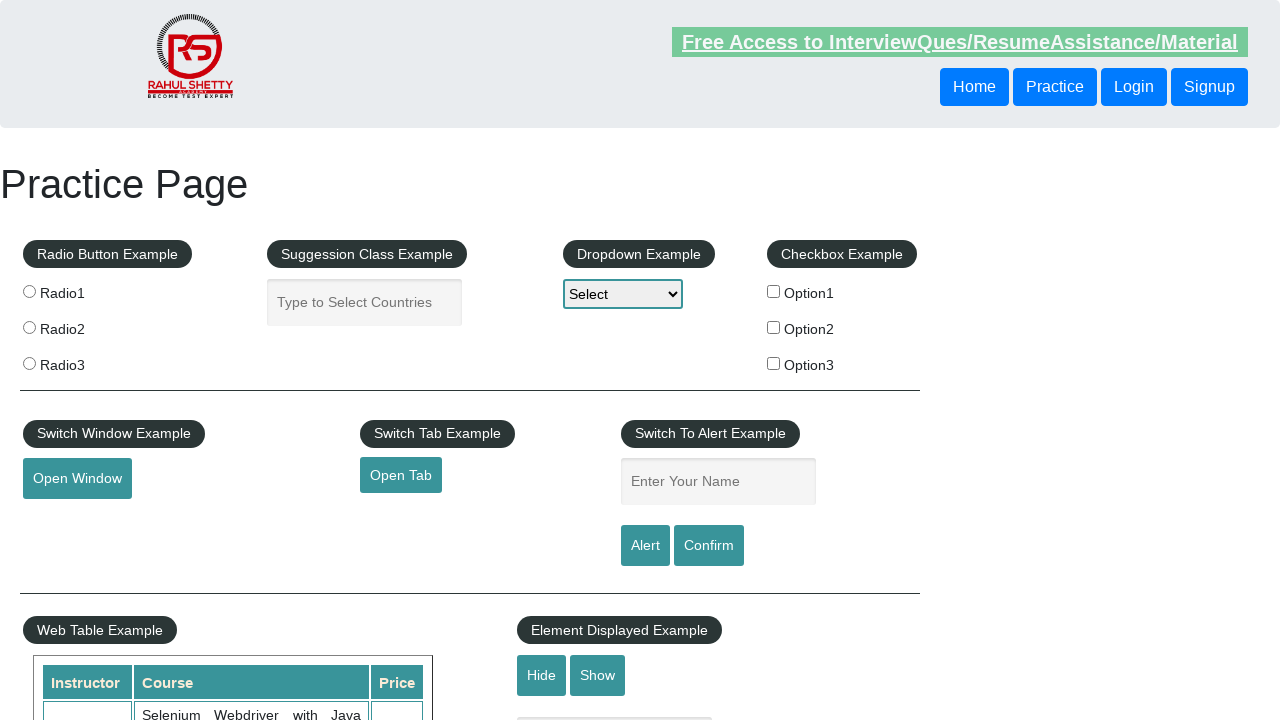

Verified cell text content is accessible in row 9
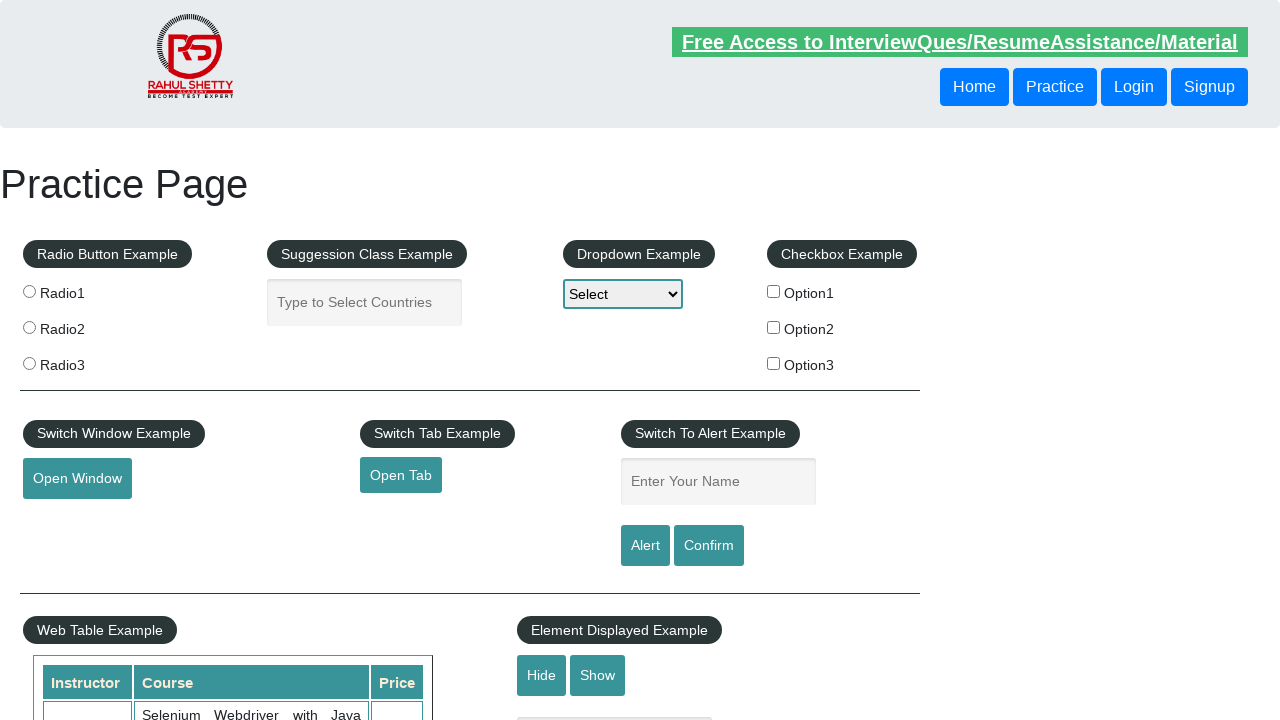

Retrieved all cells from row 10
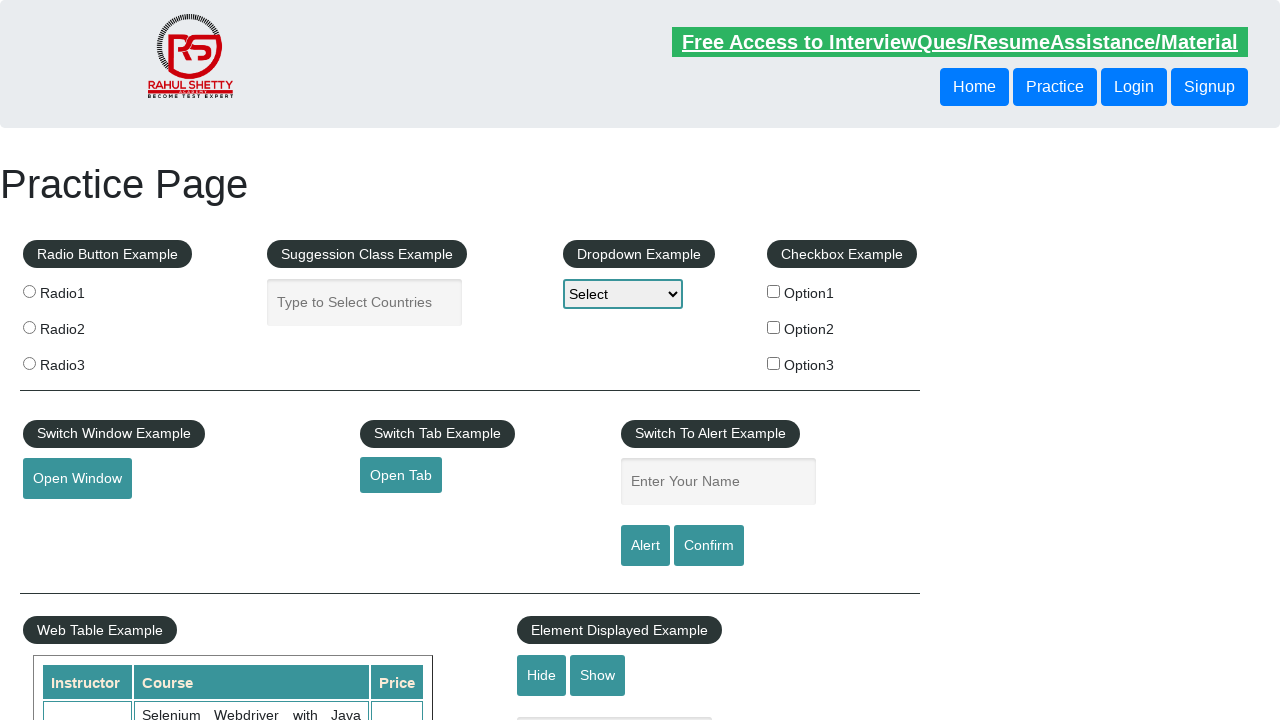

Verified cell text content is accessible in row 10
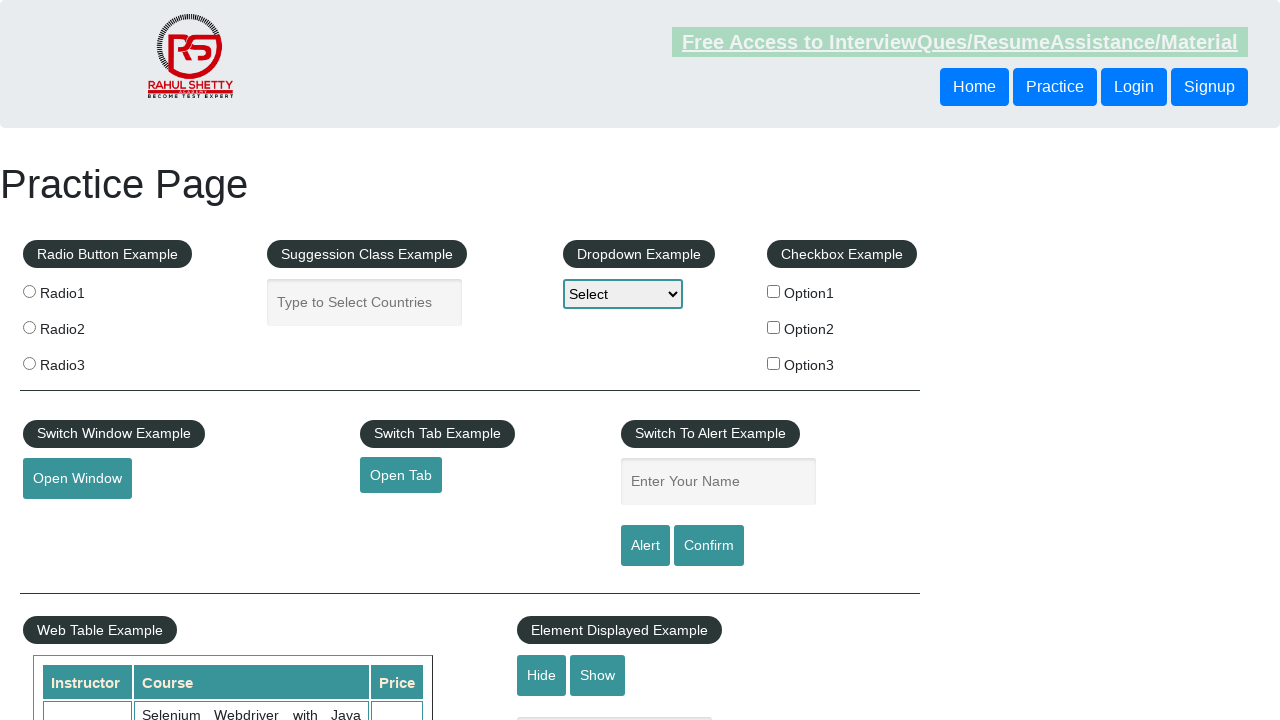

Verified cell text content is accessible in row 10
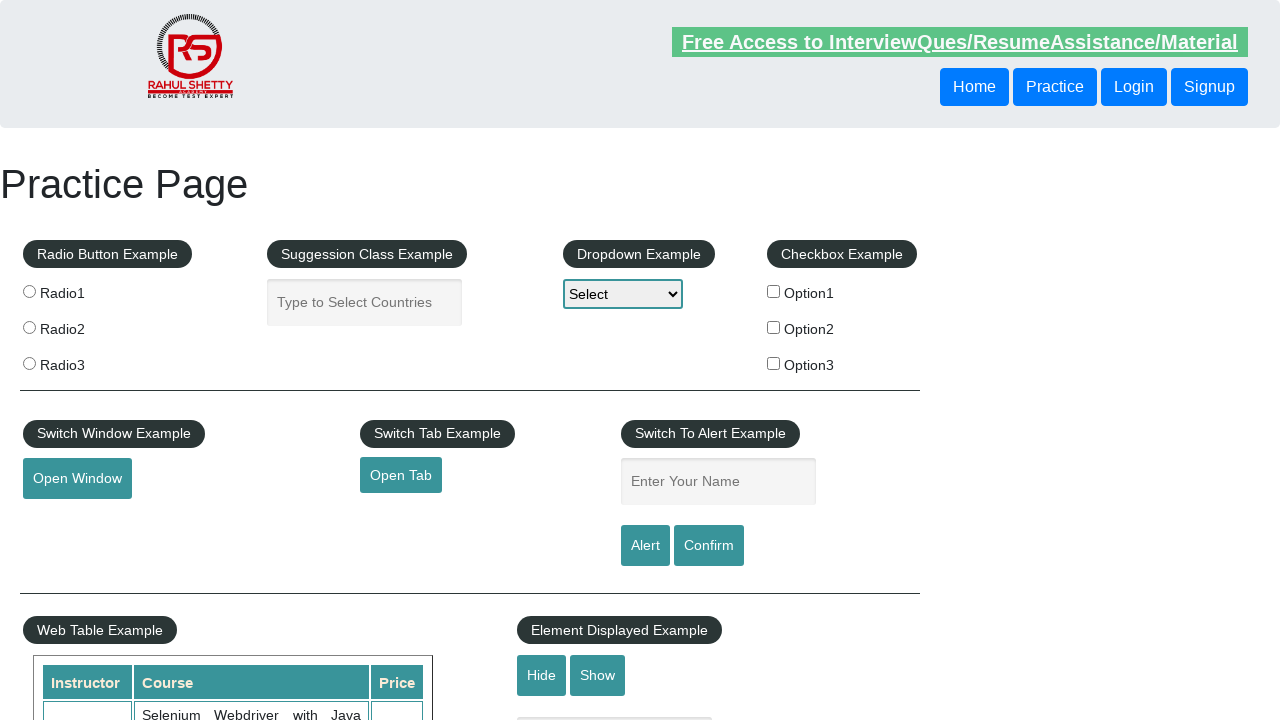

Verified cell text content is accessible in row 10
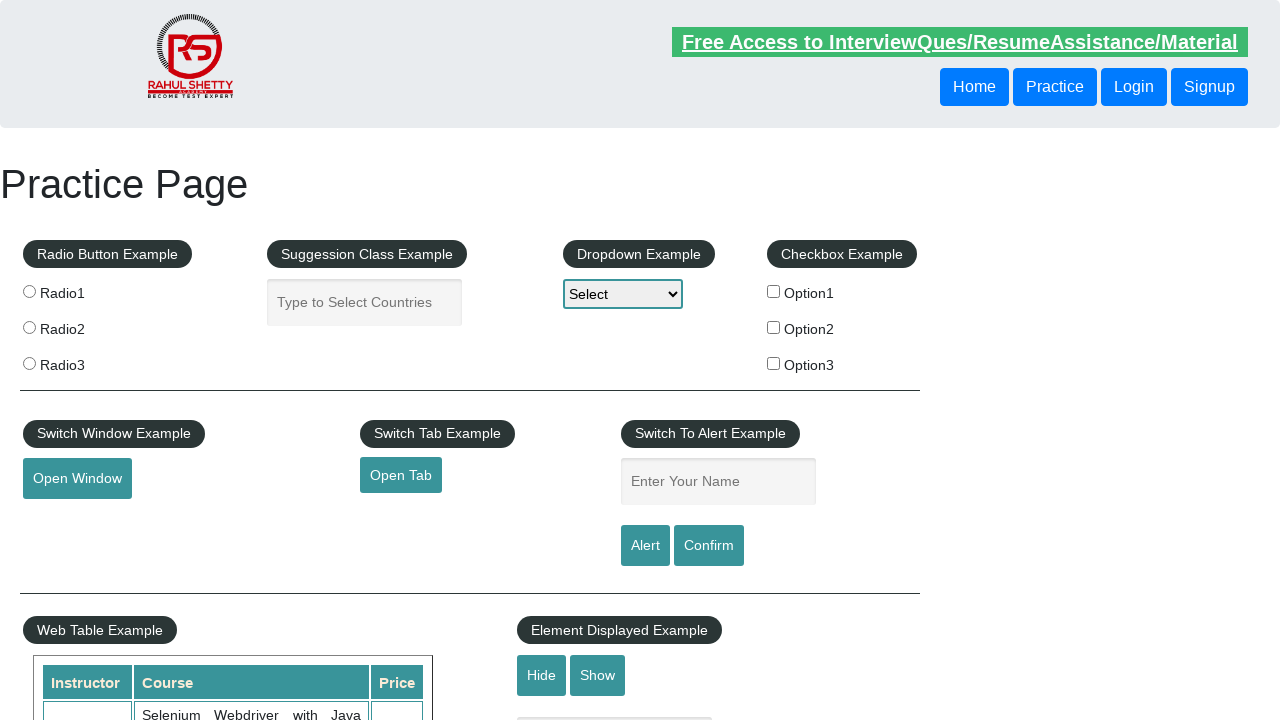

Retrieved all cells from row 11
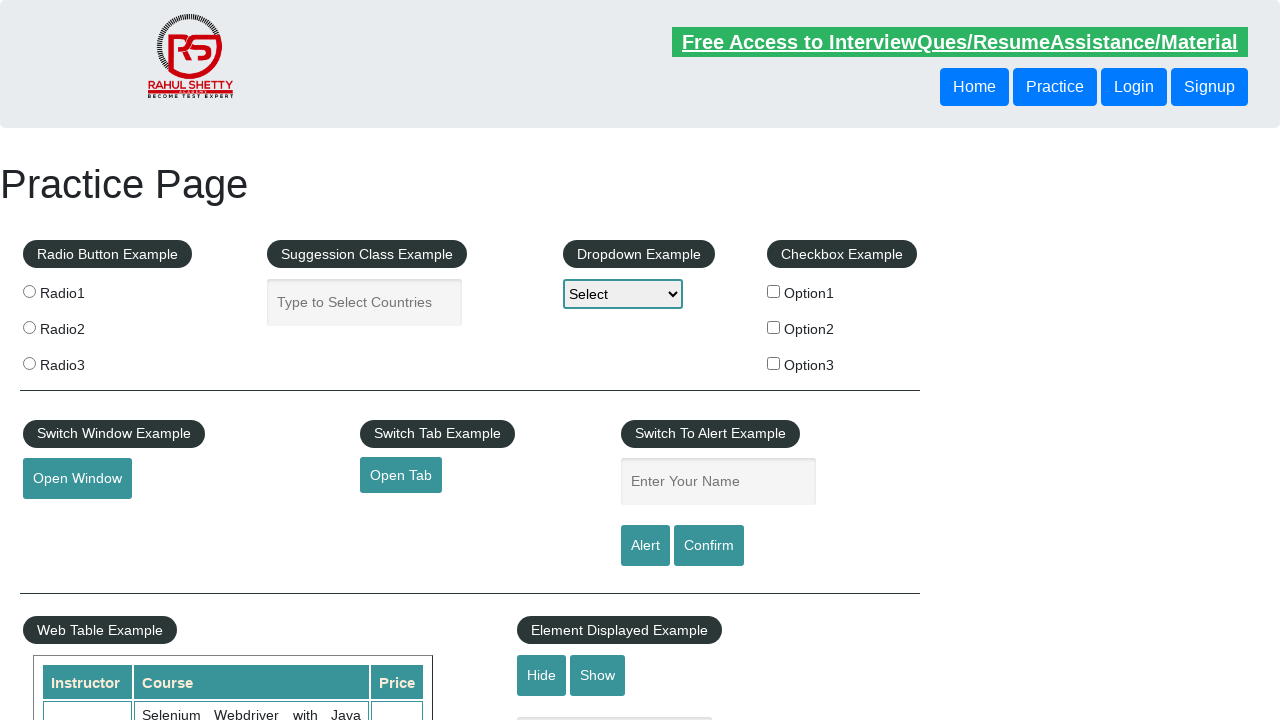

Verified cell text content is accessible in row 11
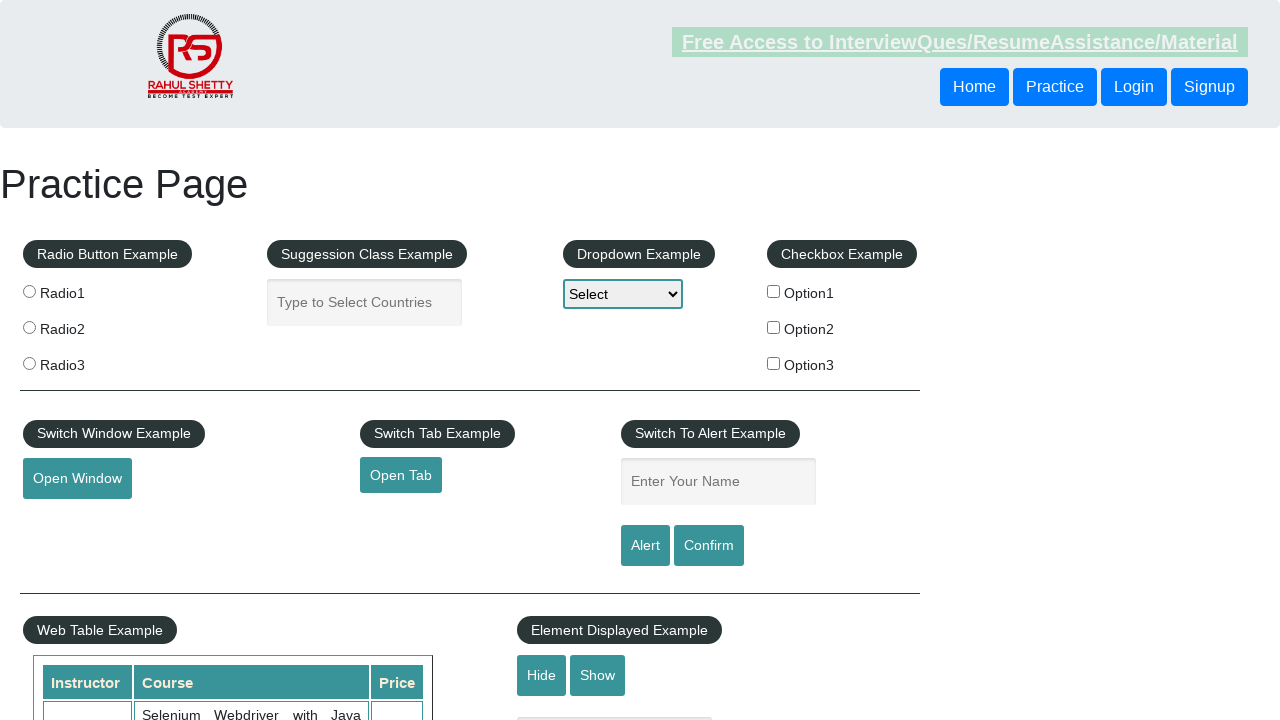

Verified cell text content is accessible in row 11
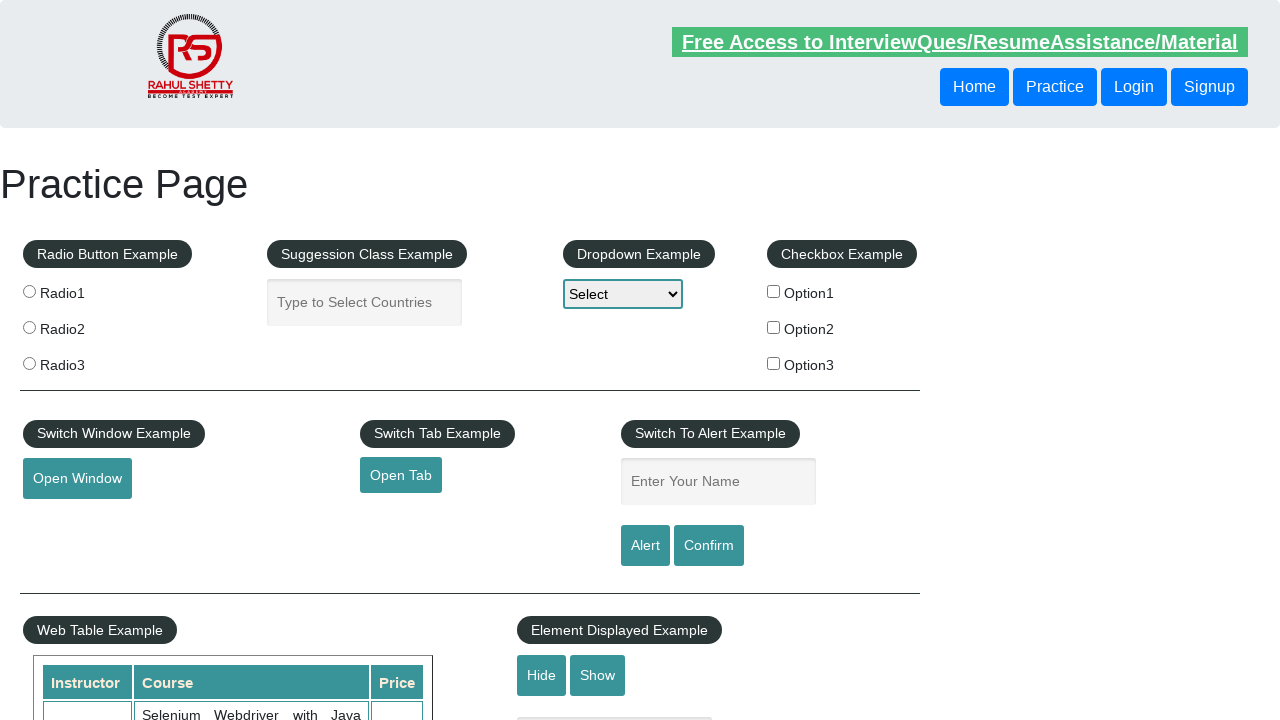

Verified cell text content is accessible in row 11
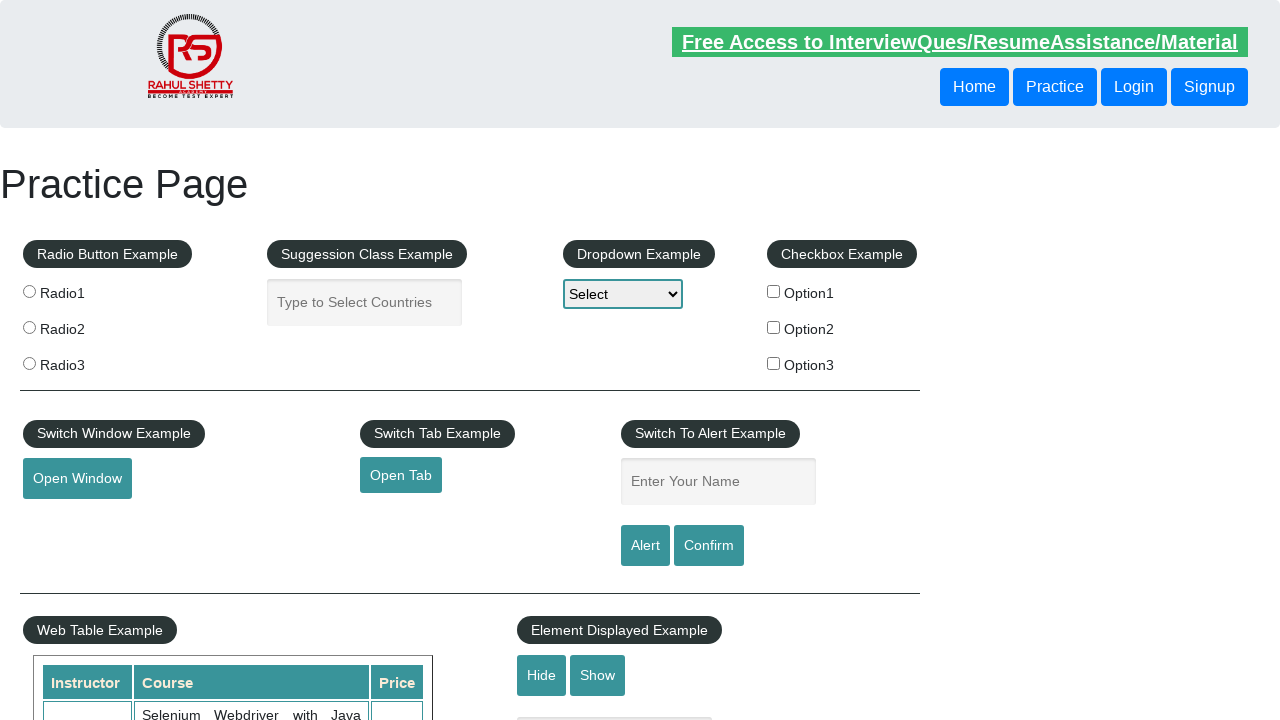

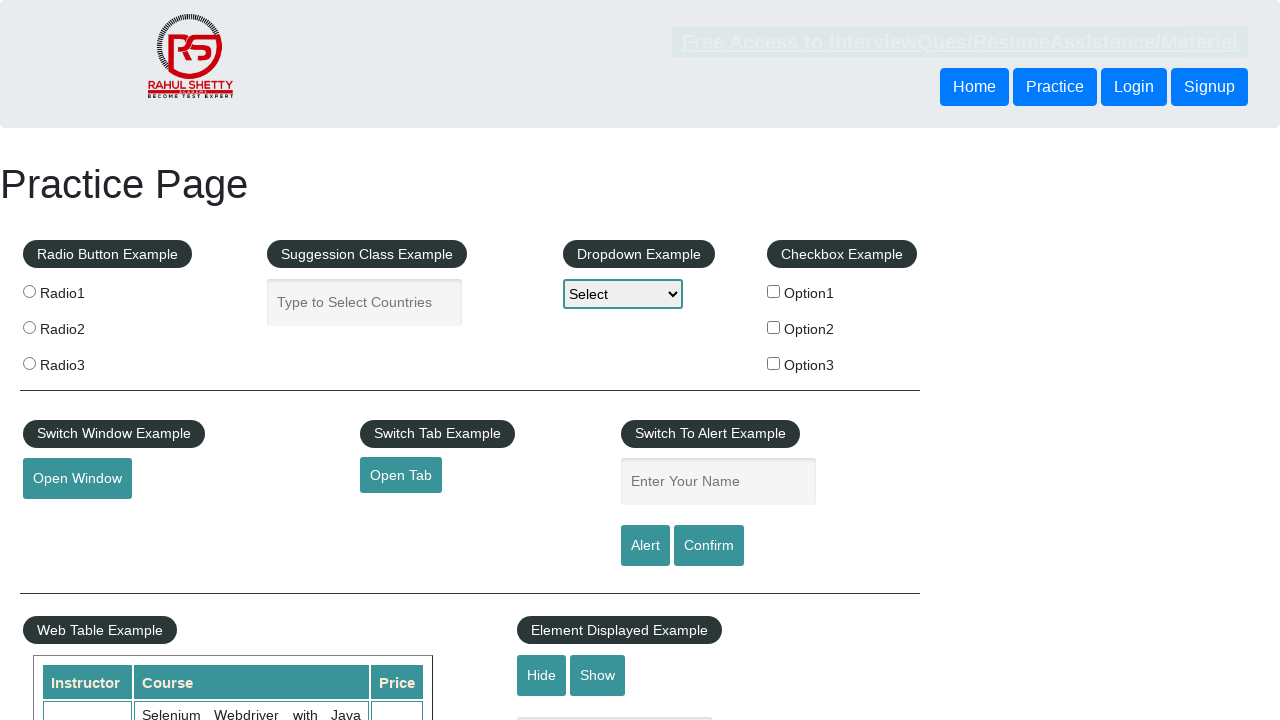